Tests all links on the Broken Links - Images page by checking their HTTP status codes

Starting URL: https://demoqa.com/broken

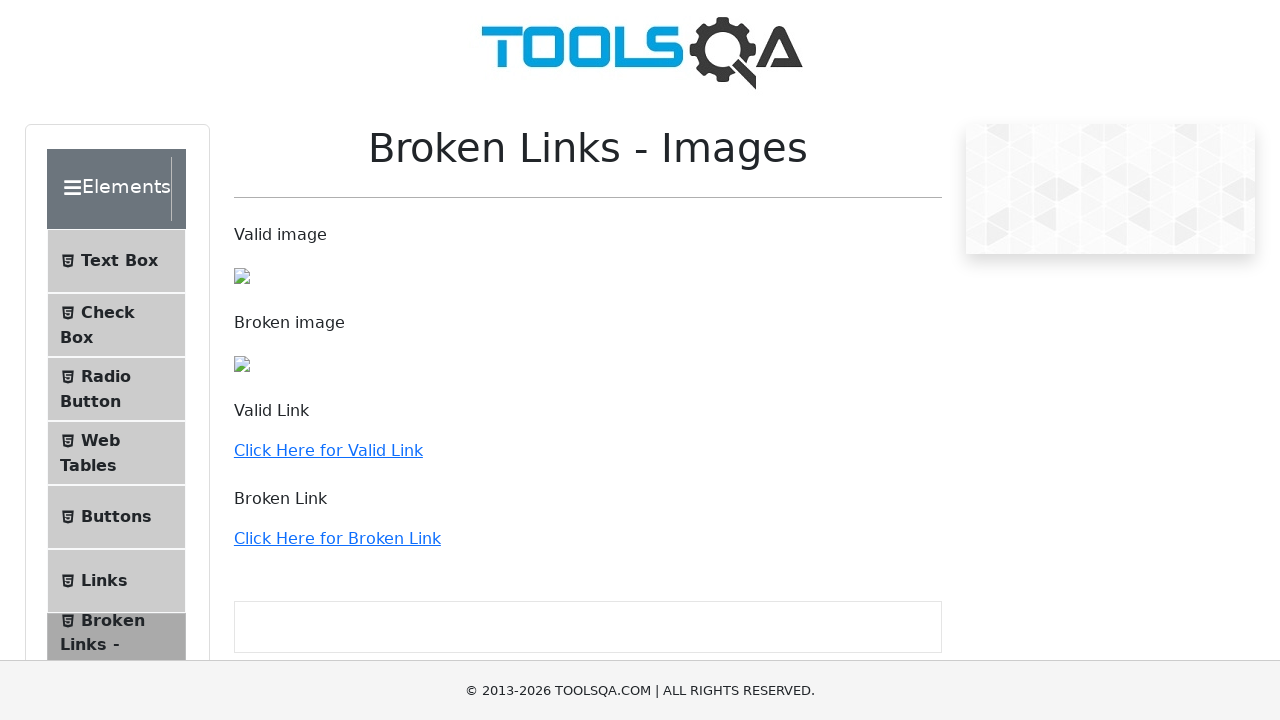

Waited for 'Broken Links - Images' heading to load
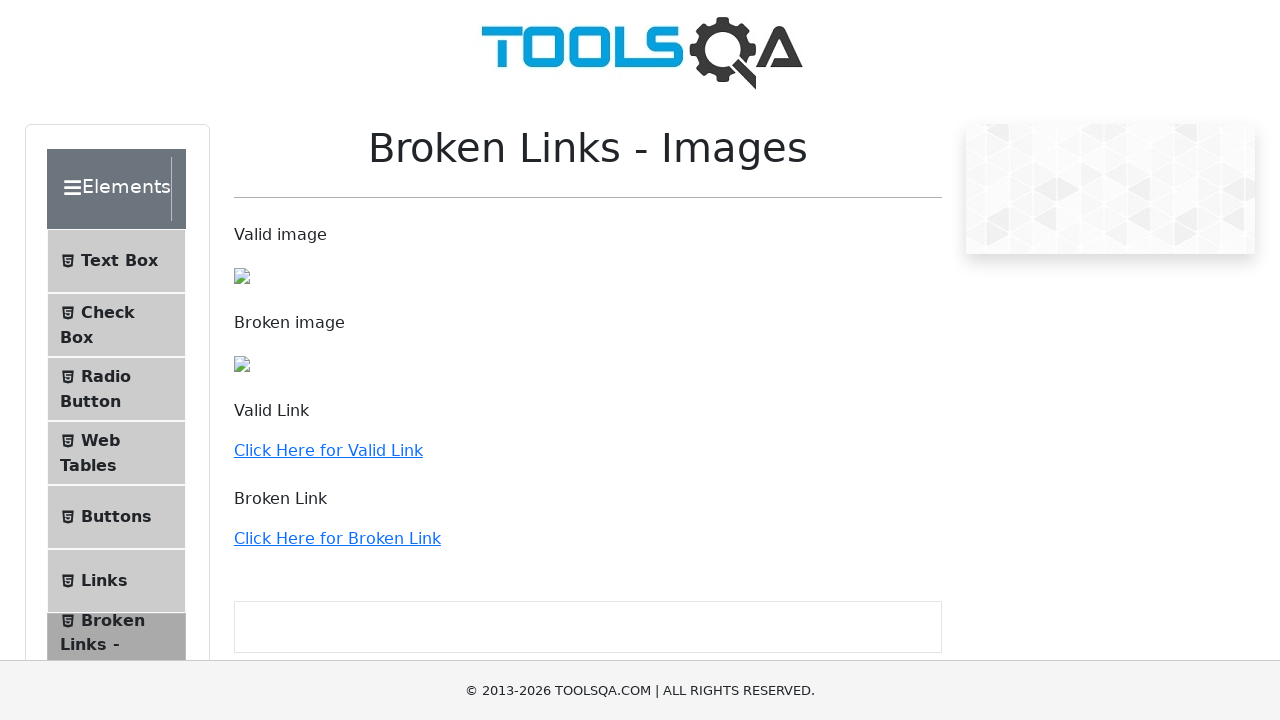

Retrieved all links with href attribute from the page
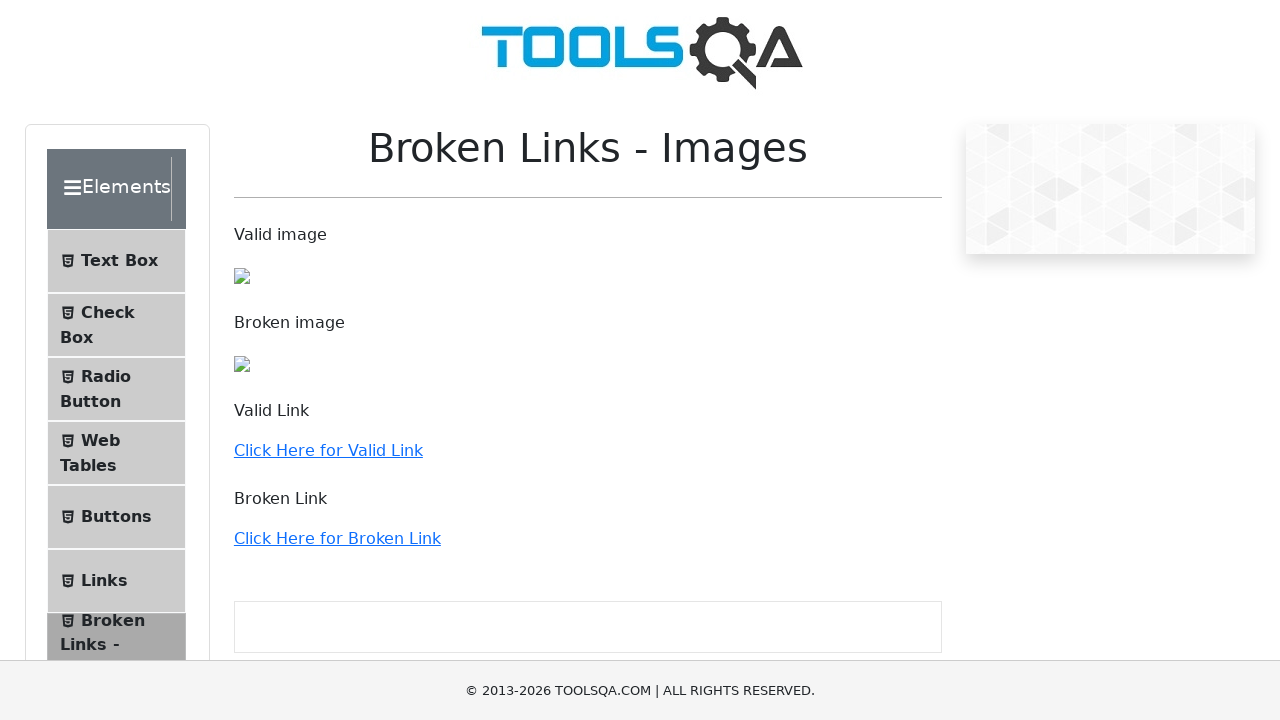

Verified that 36 links exist on the page
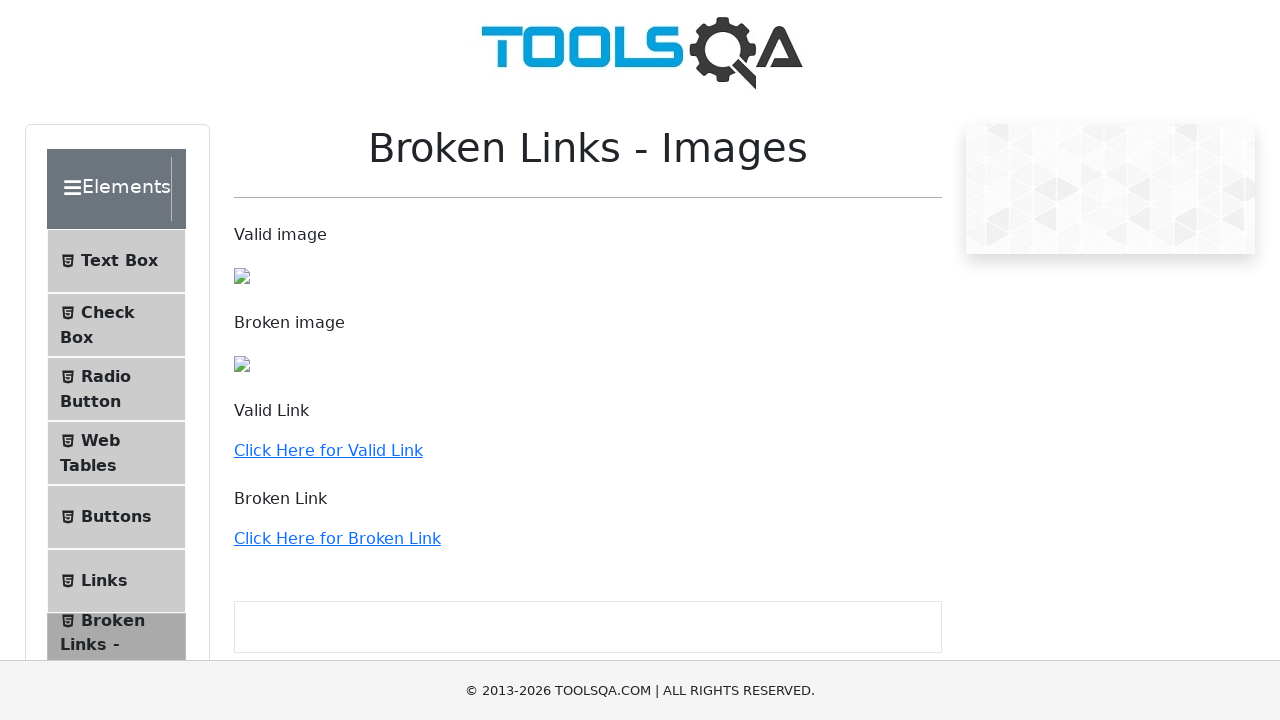

Identified link with URL: https://demoqa.com
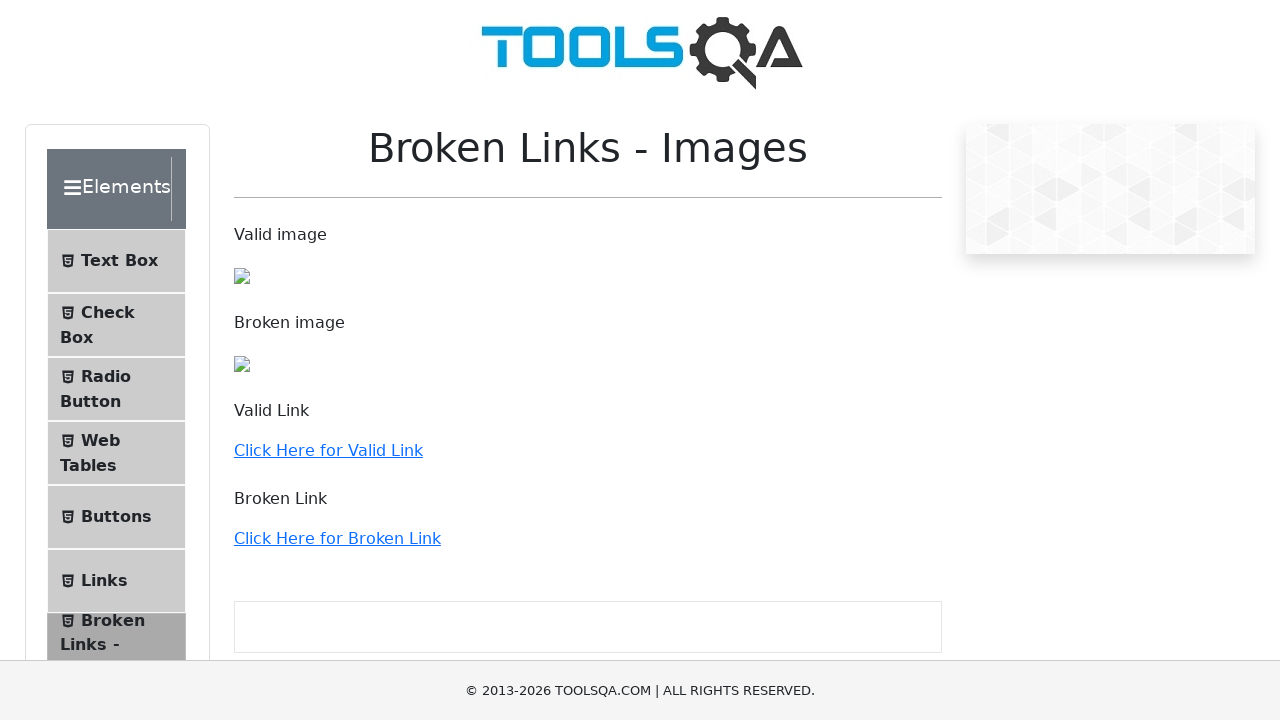

Identified link with URL: /text-box
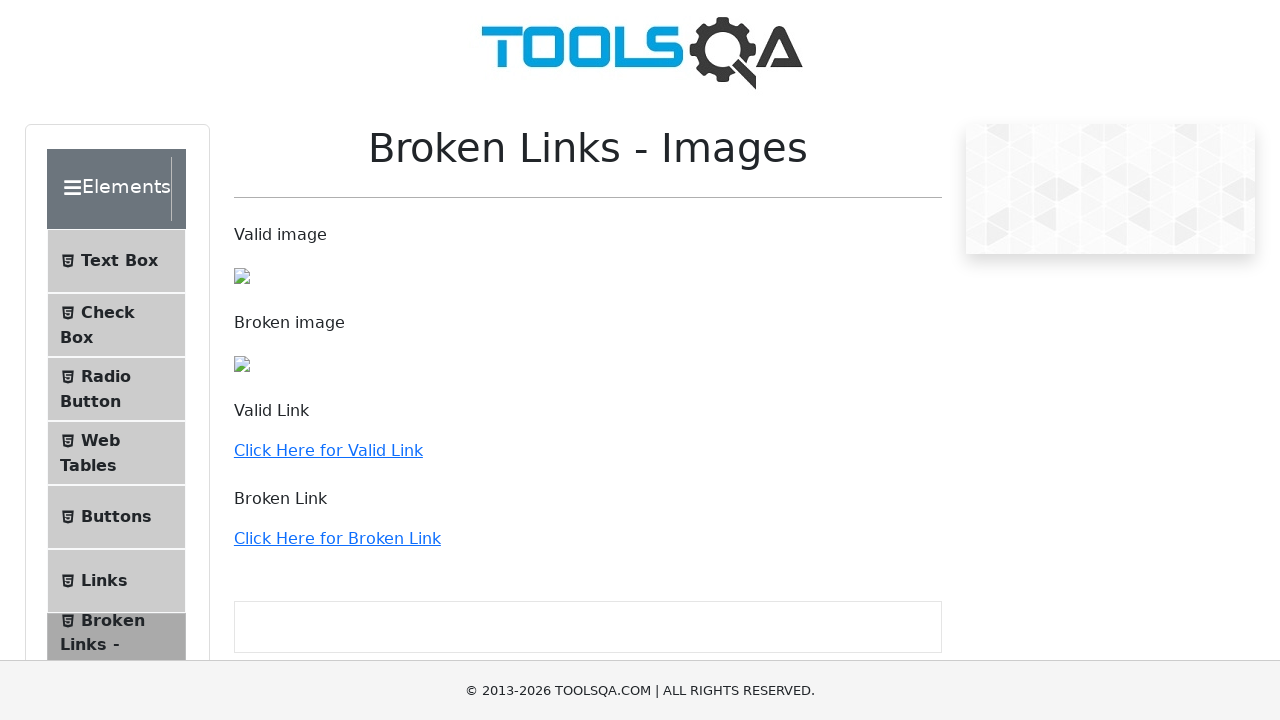

Identified link with URL: /checkbox
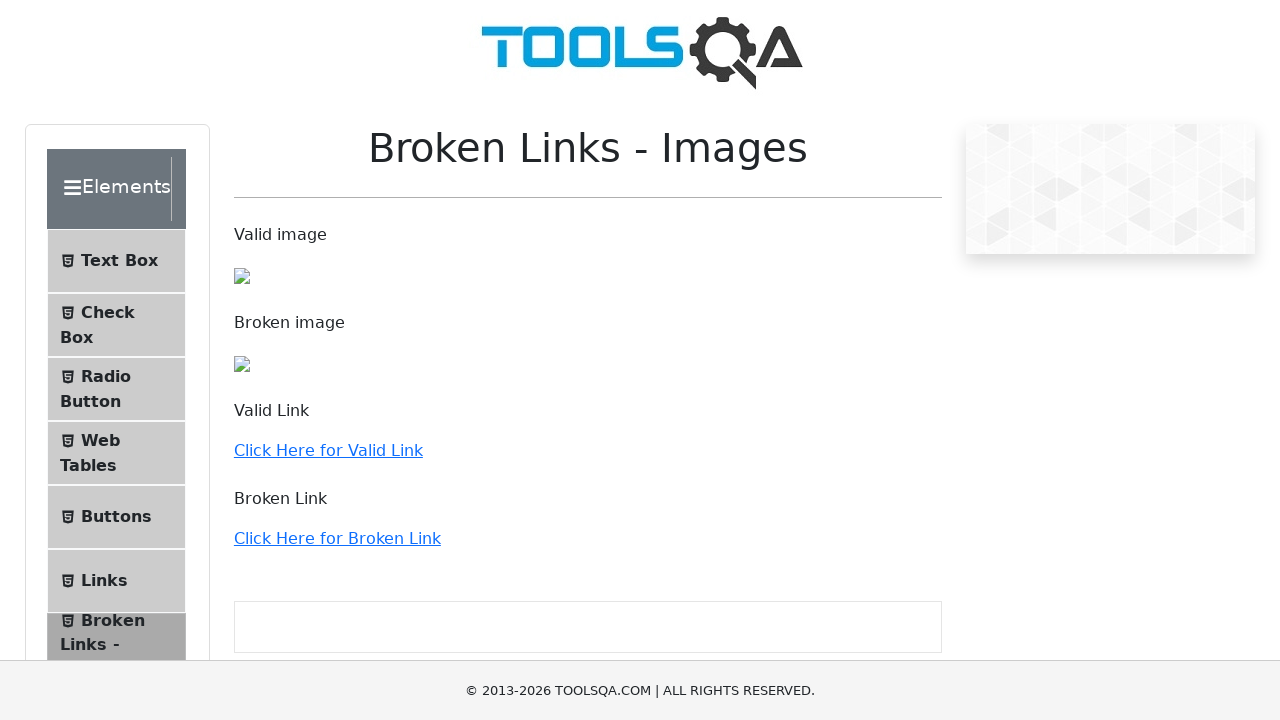

Identified link with URL: /radio-button
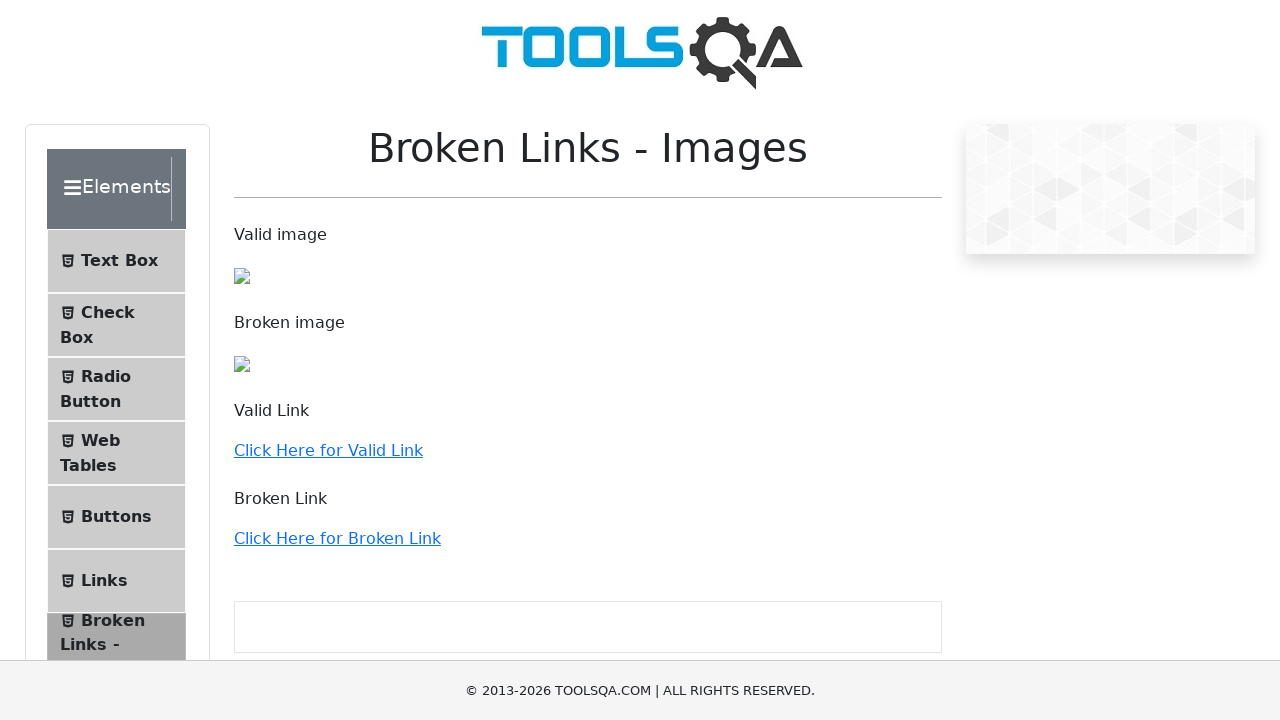

Identified link with URL: /webtables
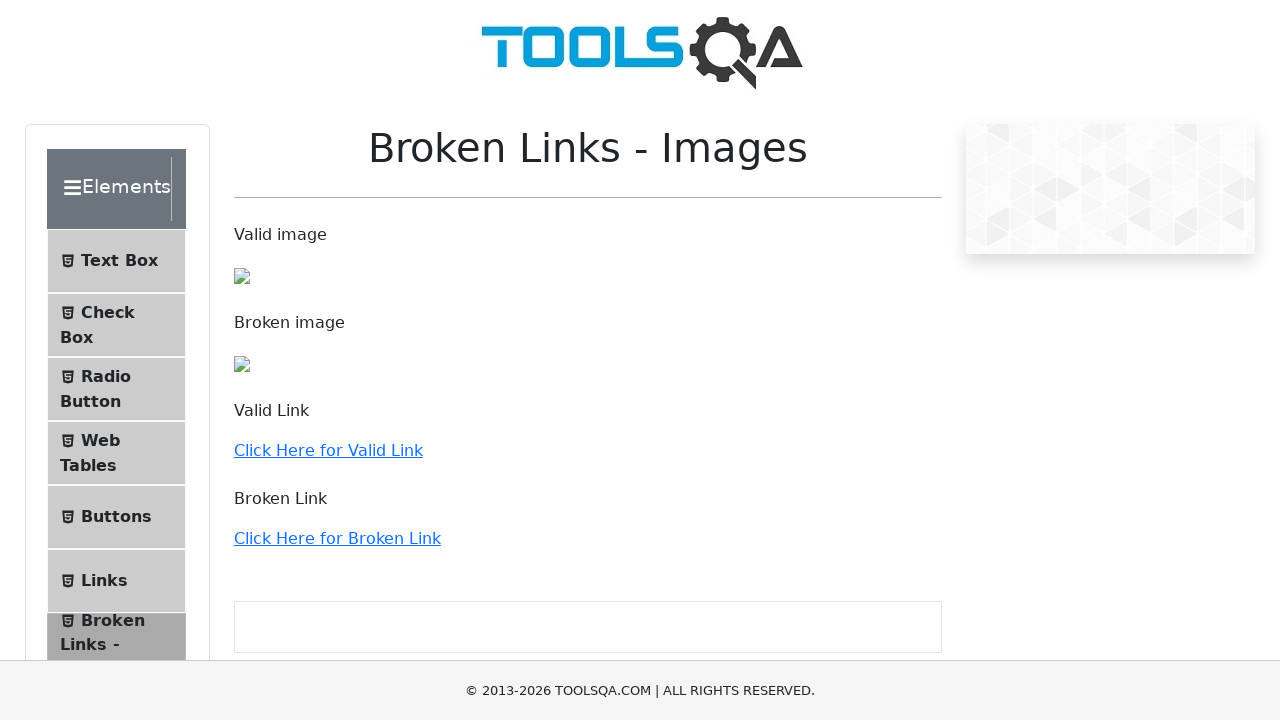

Identified link with URL: /buttons
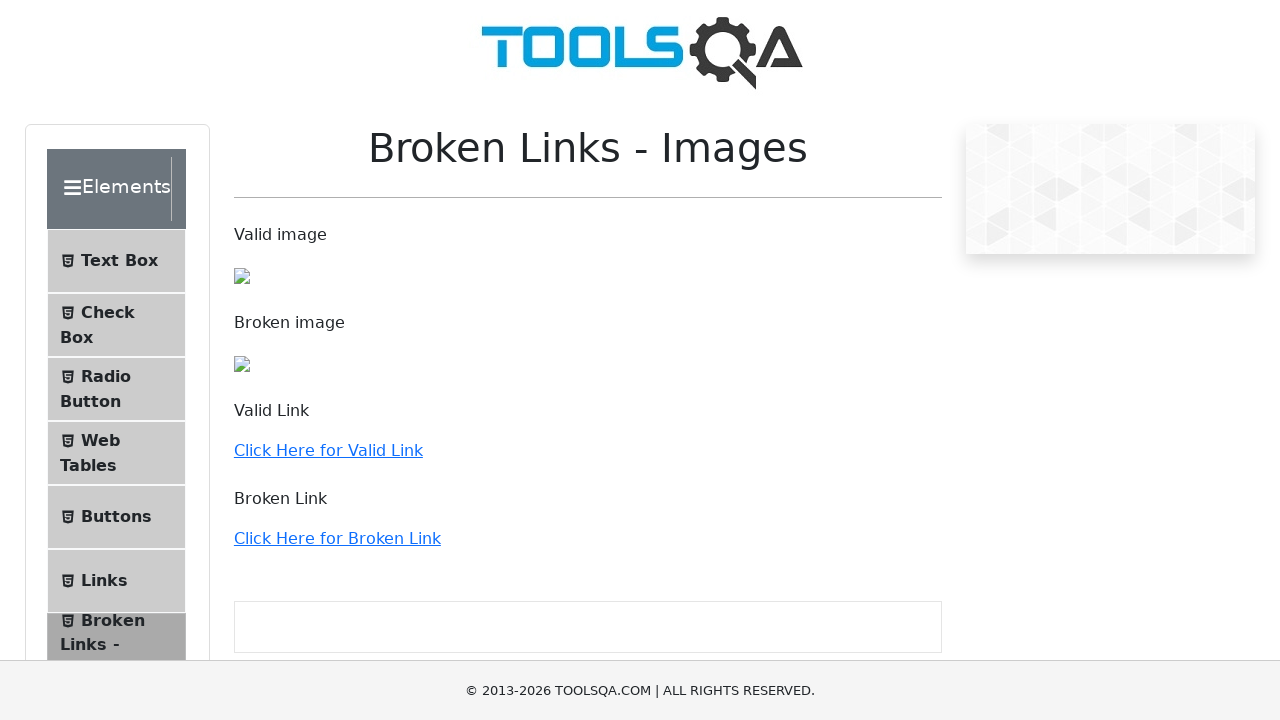

Identified link with URL: /links
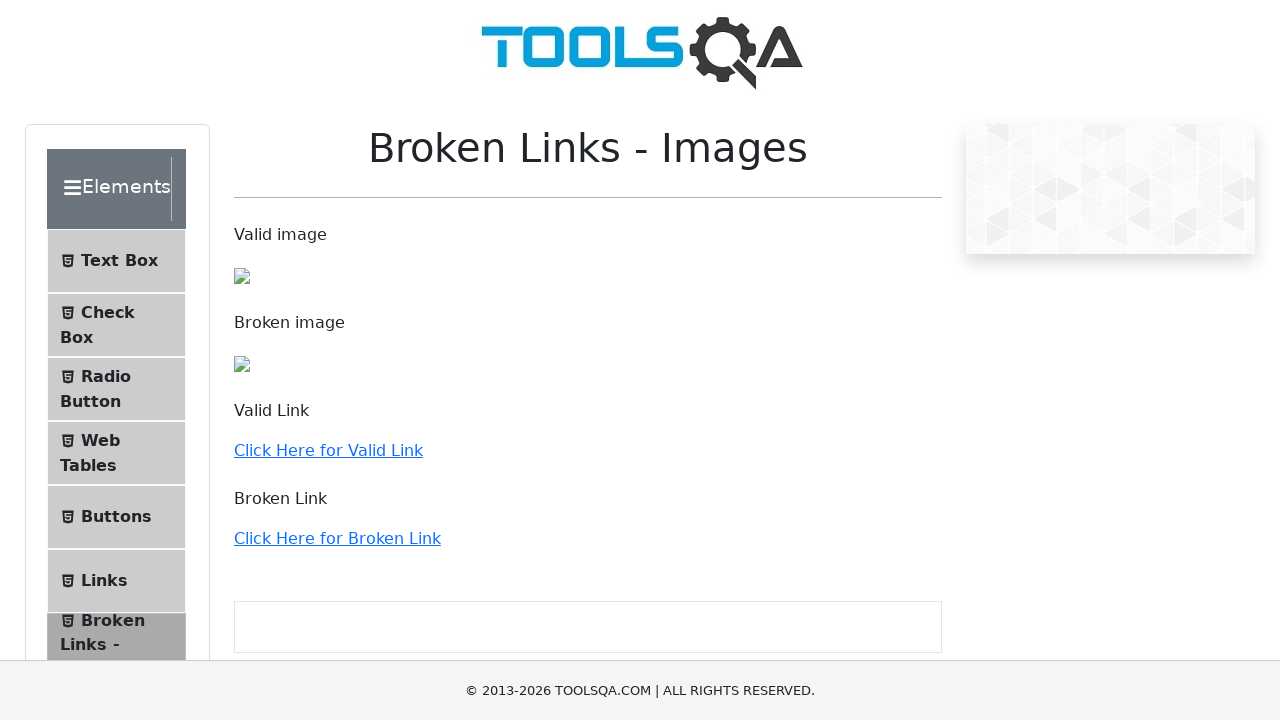

Identified link with URL: /broken
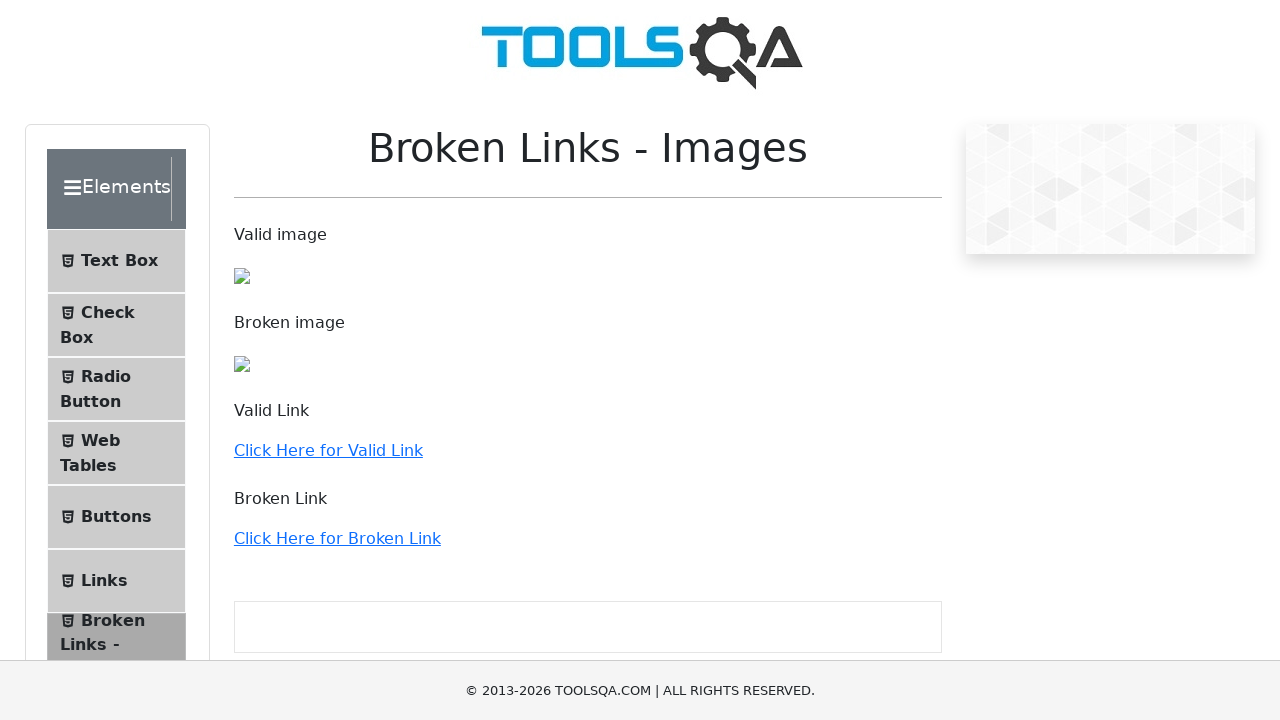

Identified link with URL: /upload-download
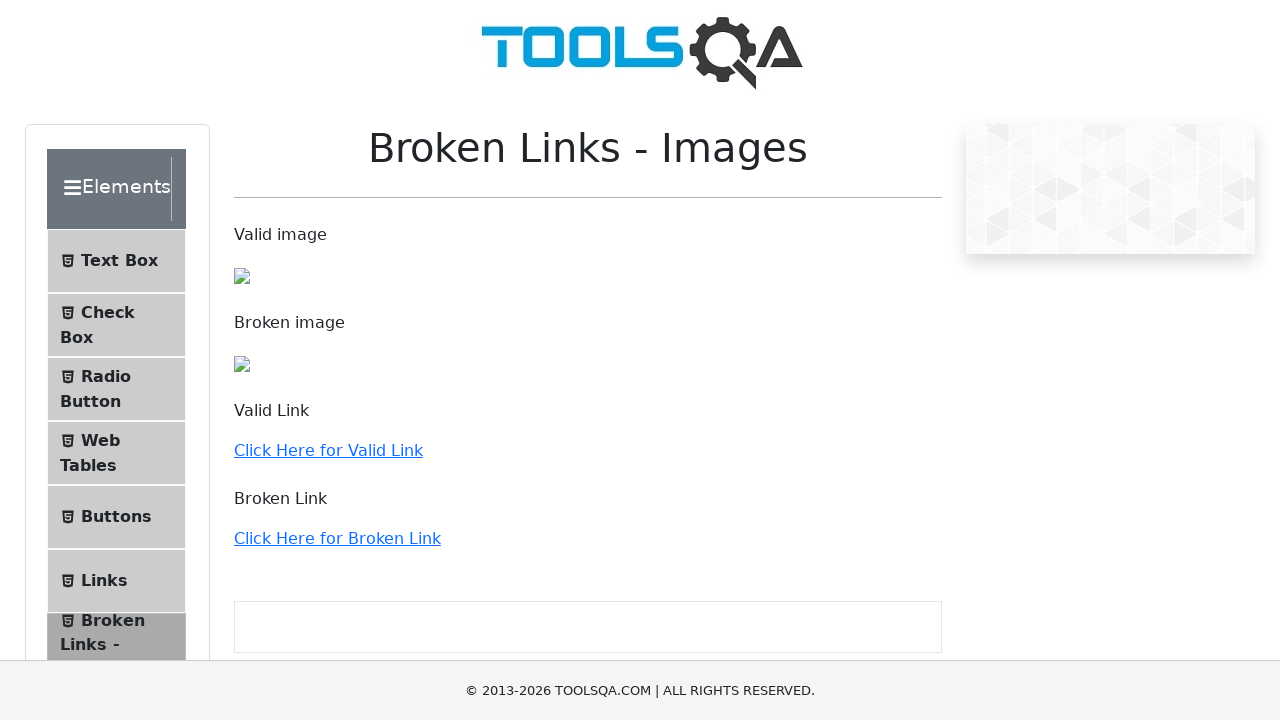

Identified link with URL: /dynamic-properties
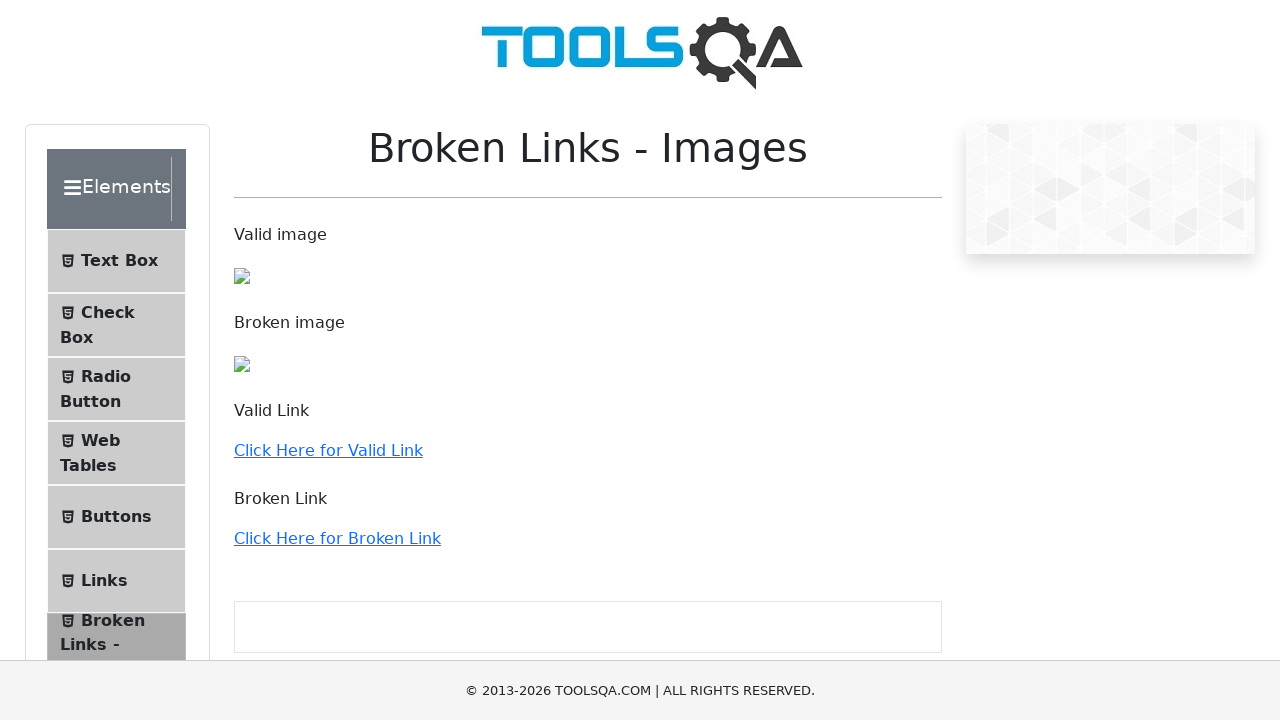

Identified link with URL: /automation-practice-form
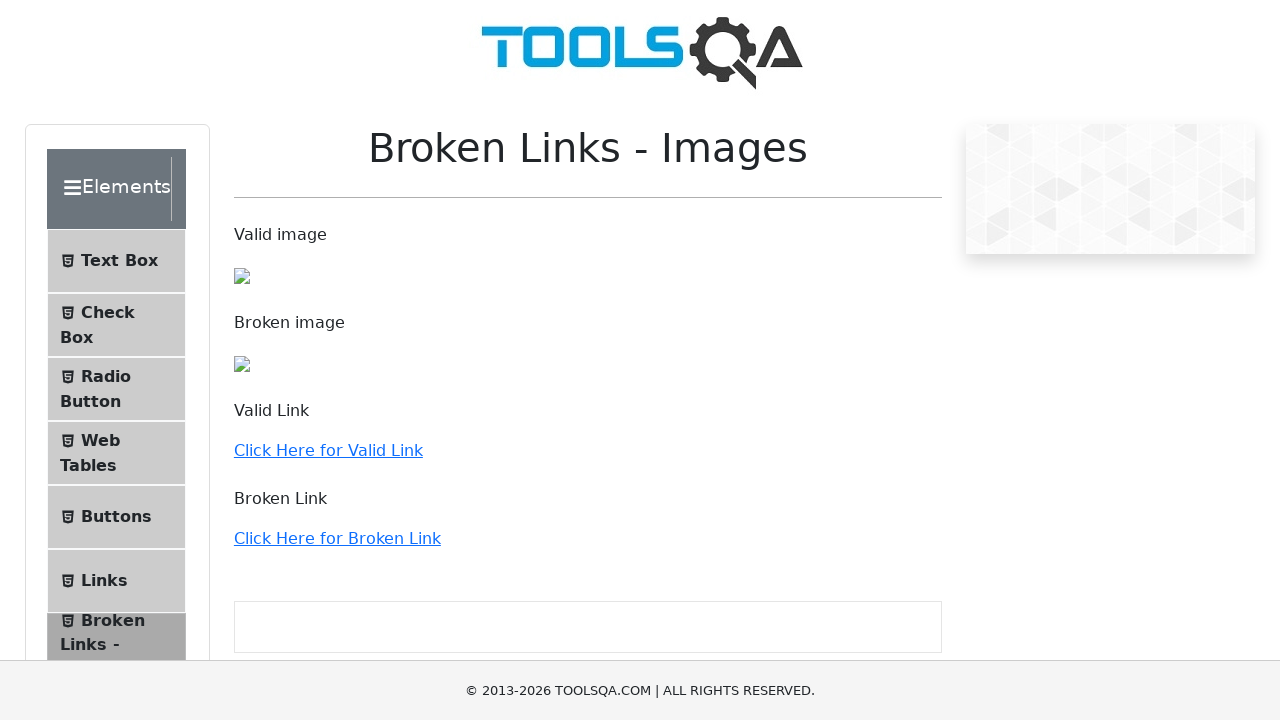

Identified link with URL: /browser-windows
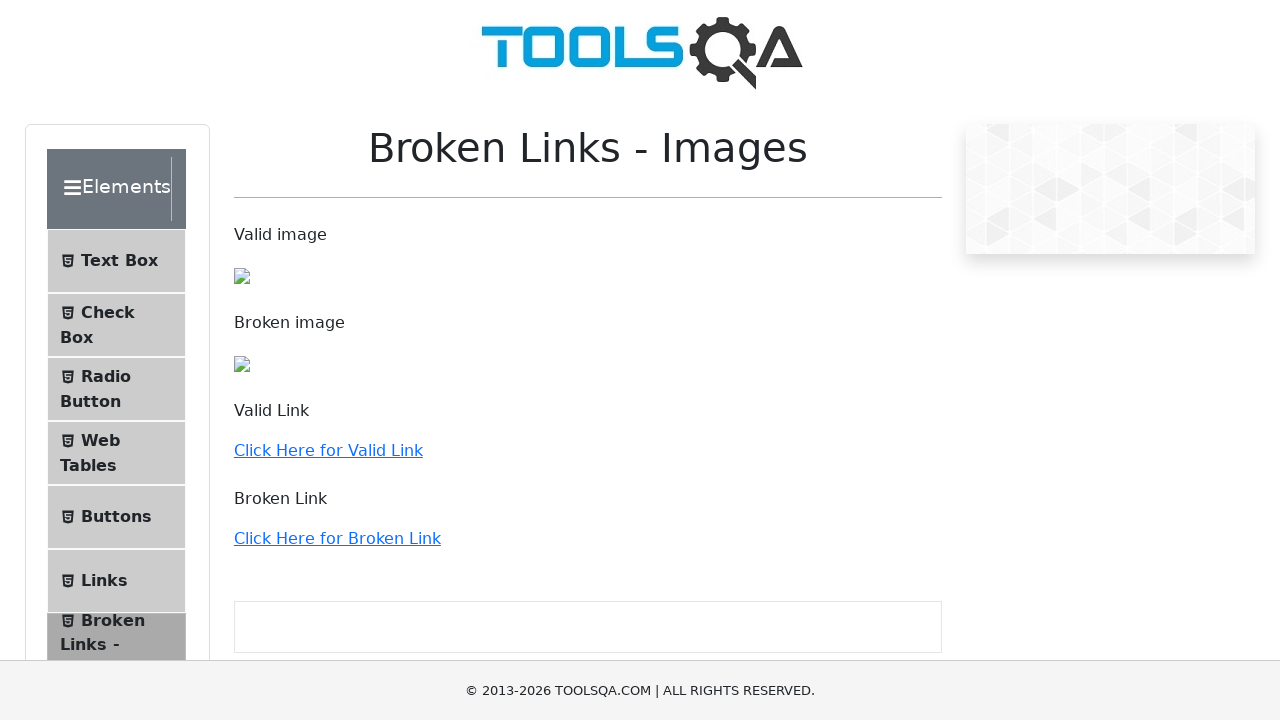

Identified link with URL: /alerts
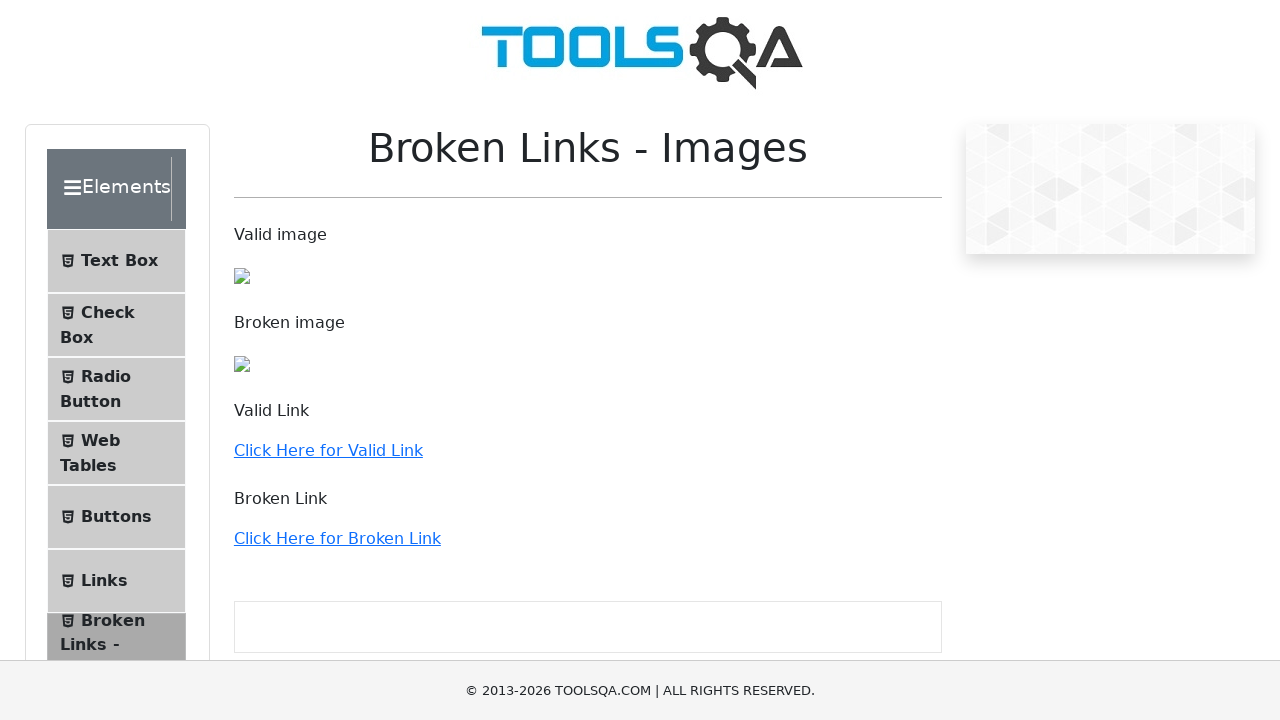

Identified link with URL: /frames
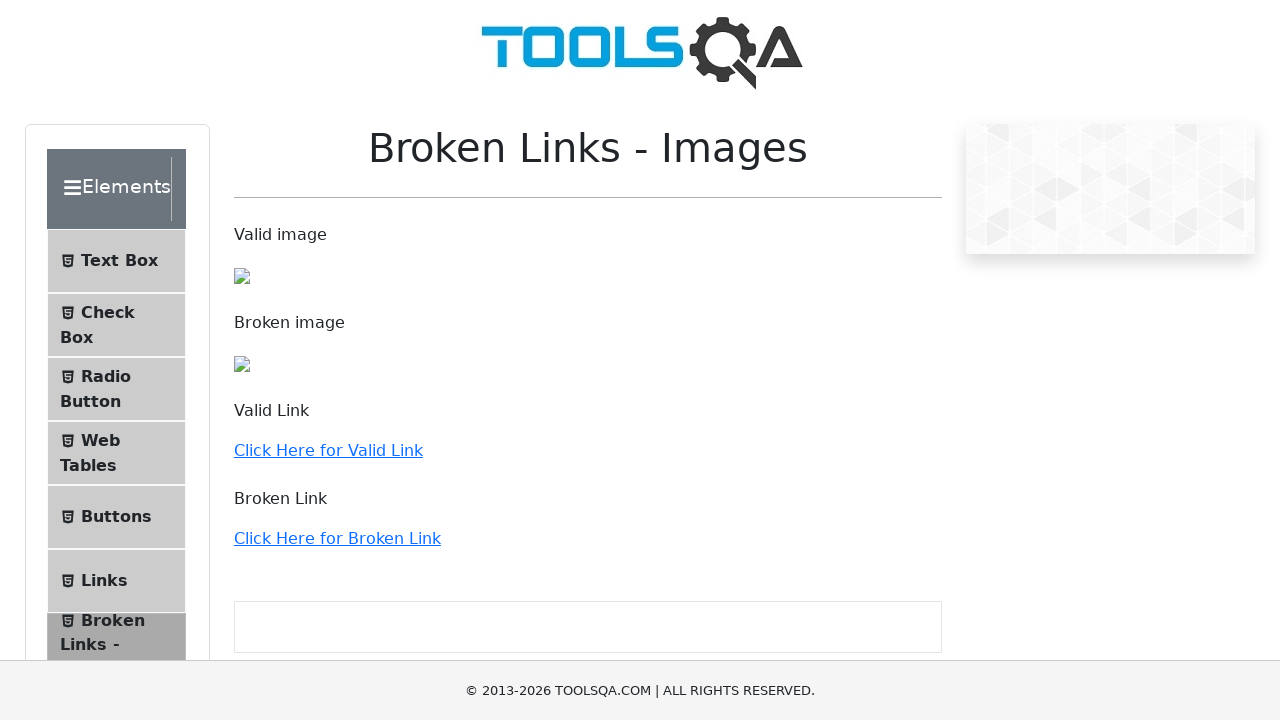

Identified link with URL: /nestedframes
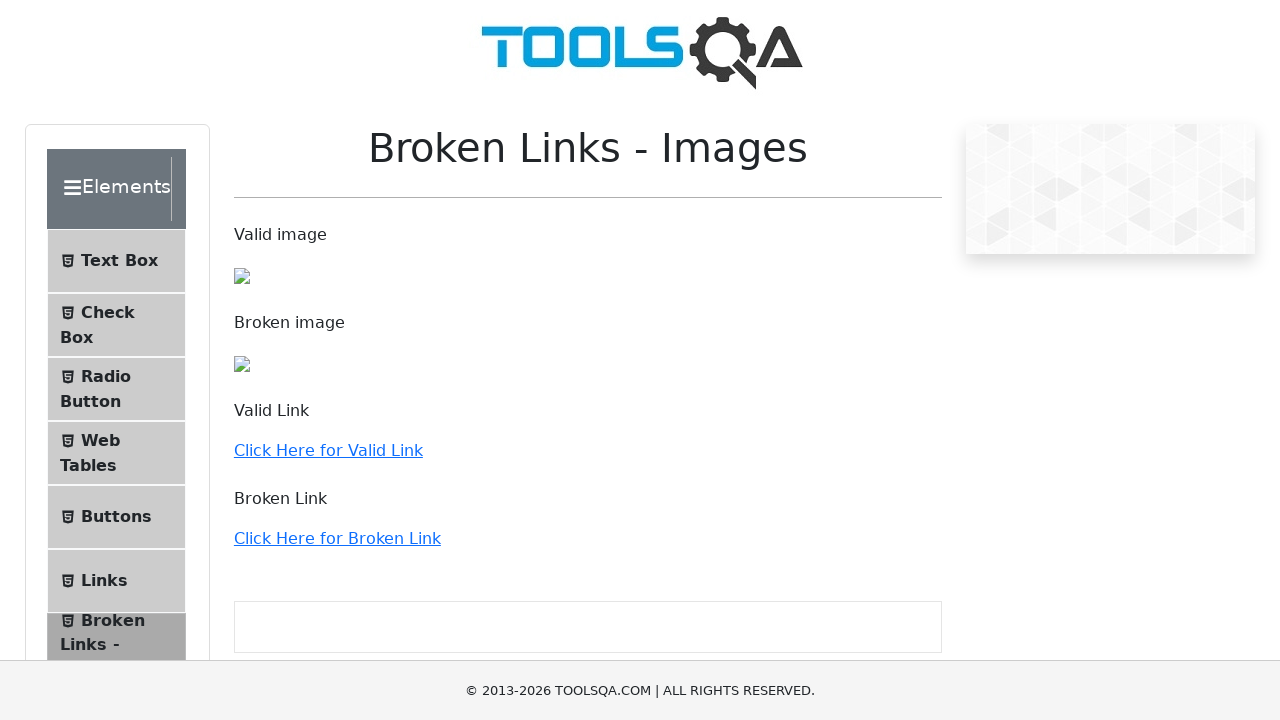

Identified link with URL: /modal-dialogs
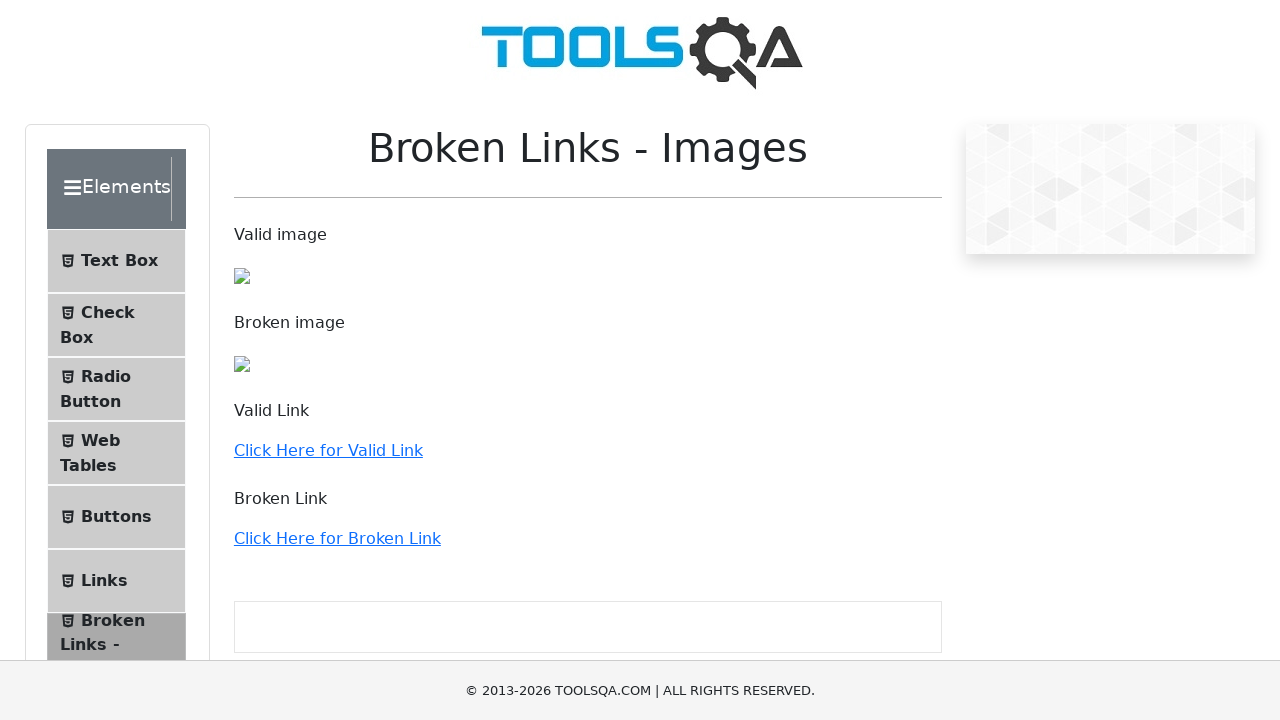

Identified link with URL: /accordian
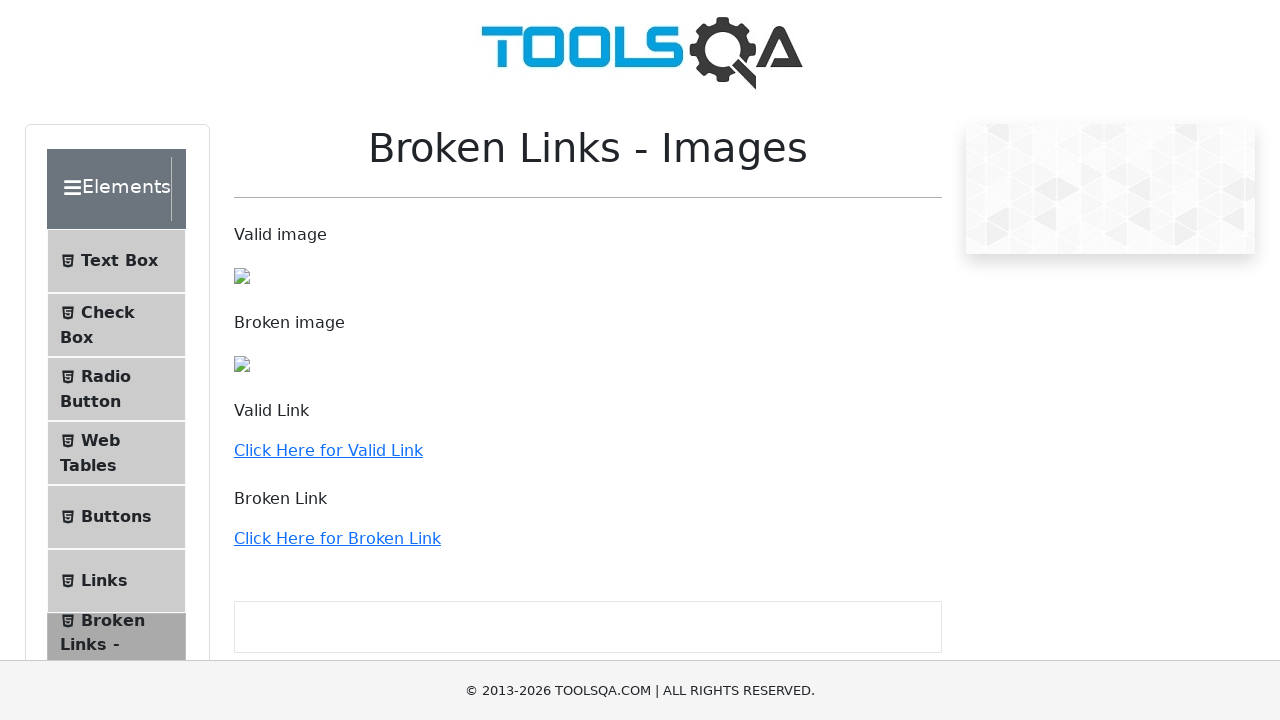

Identified link with URL: /auto-complete
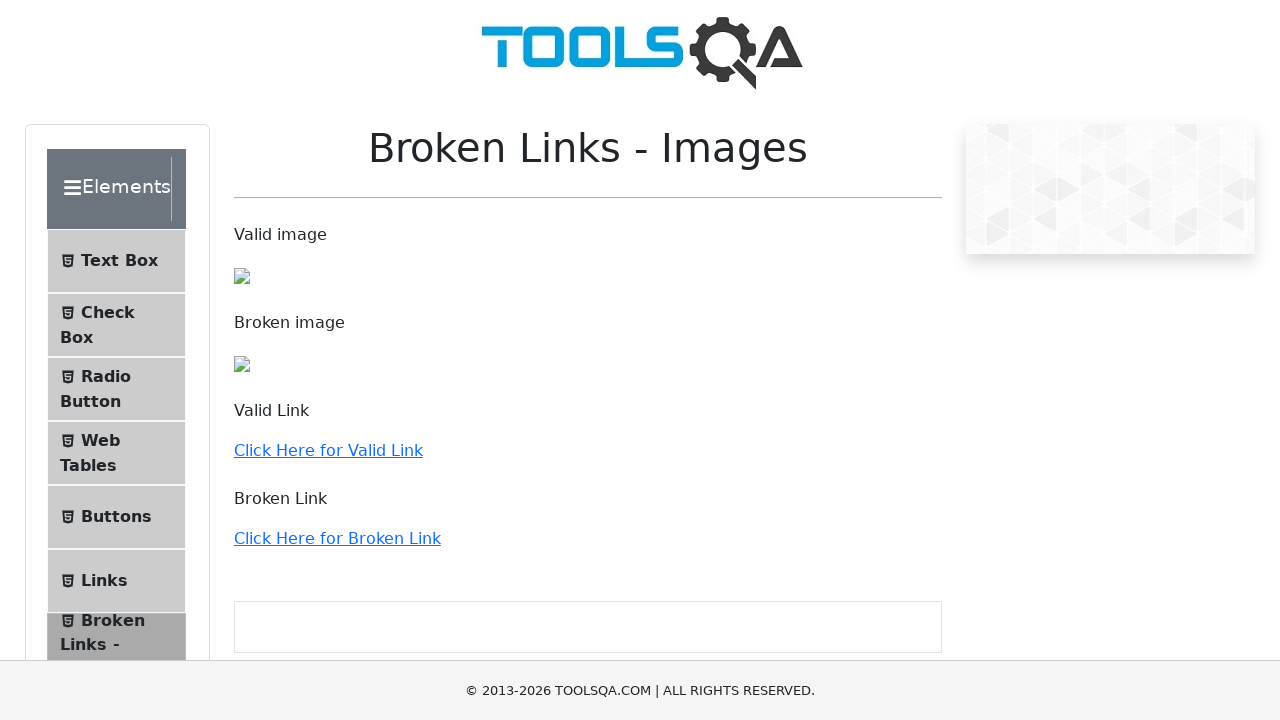

Identified link with URL: /date-picker
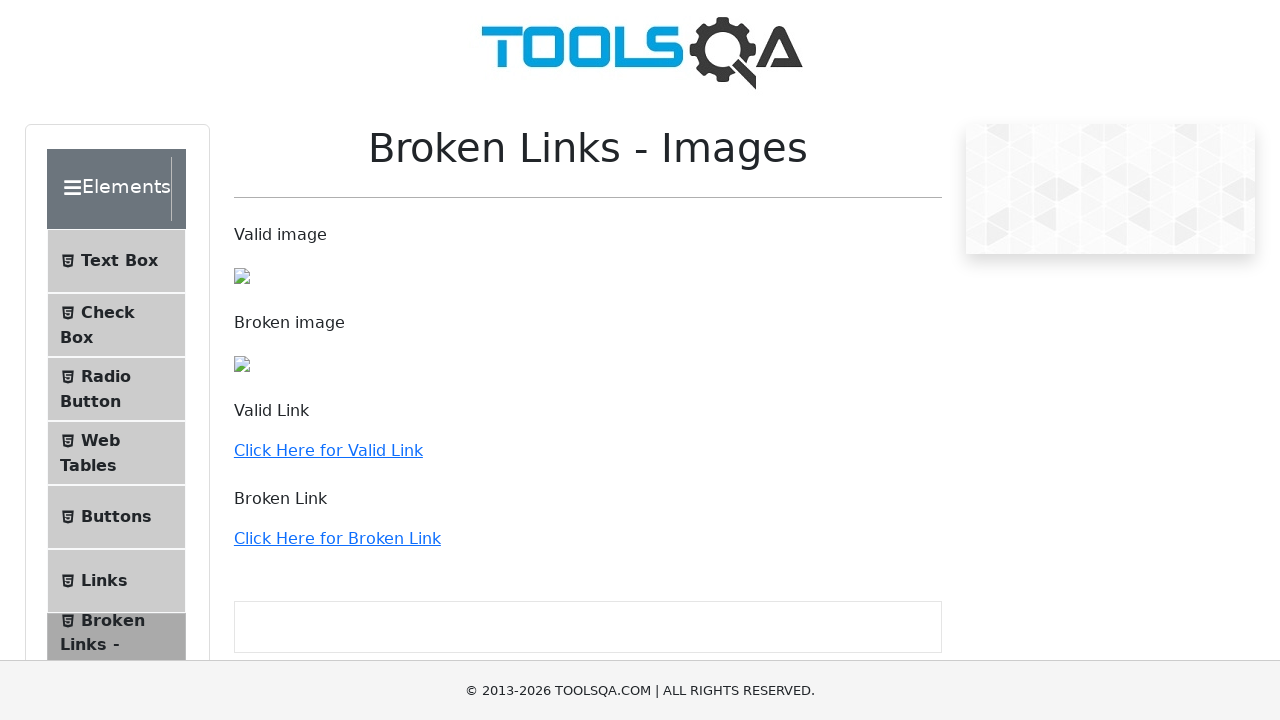

Identified link with URL: /slider
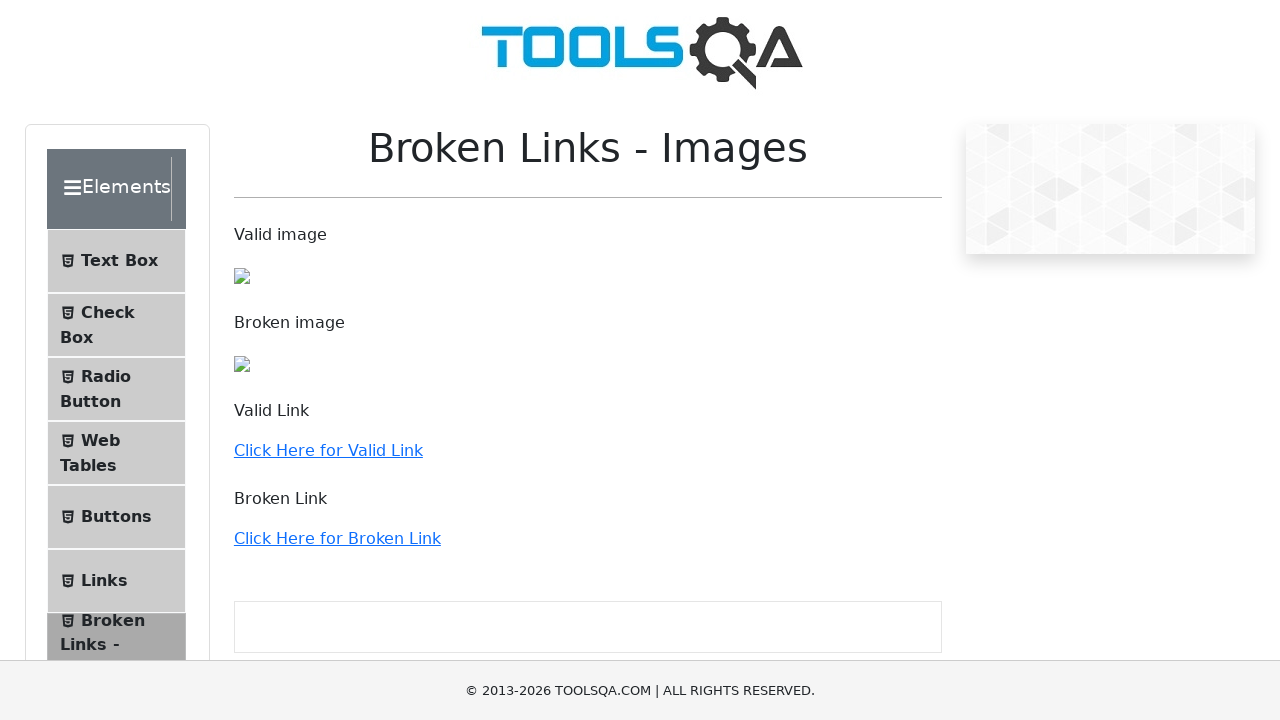

Identified link with URL: /progress-bar
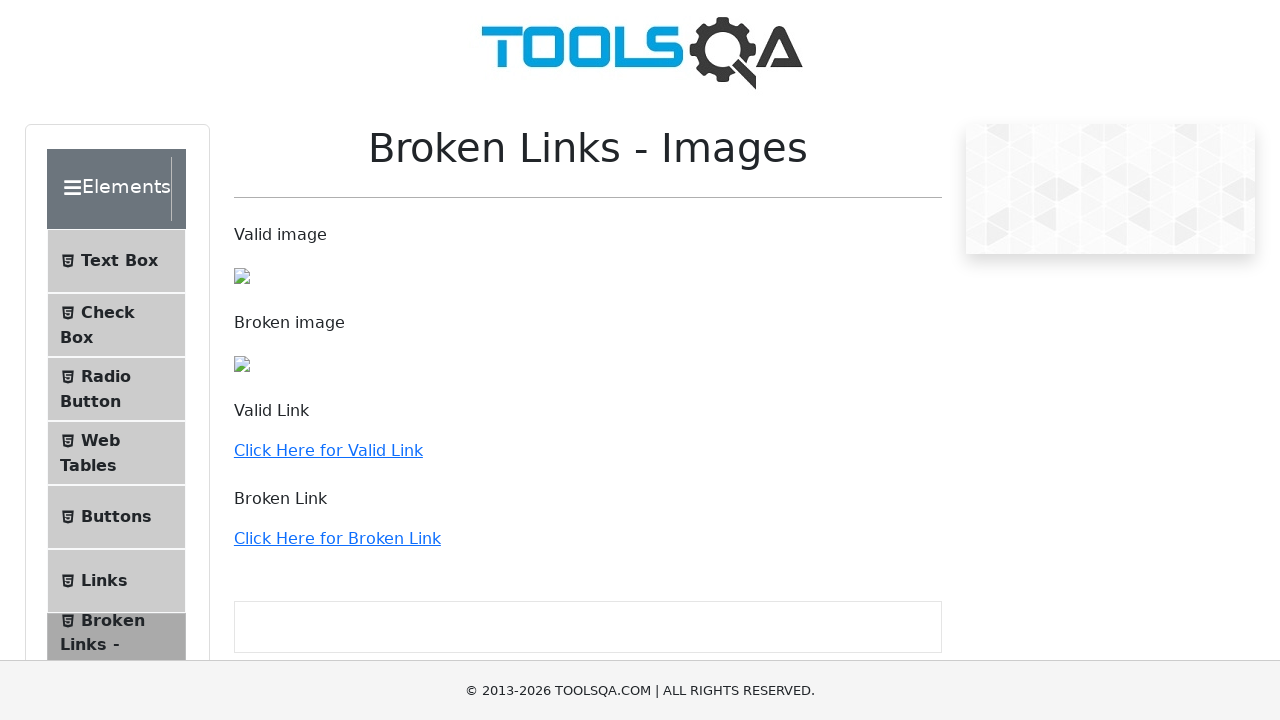

Identified link with URL: /tabs
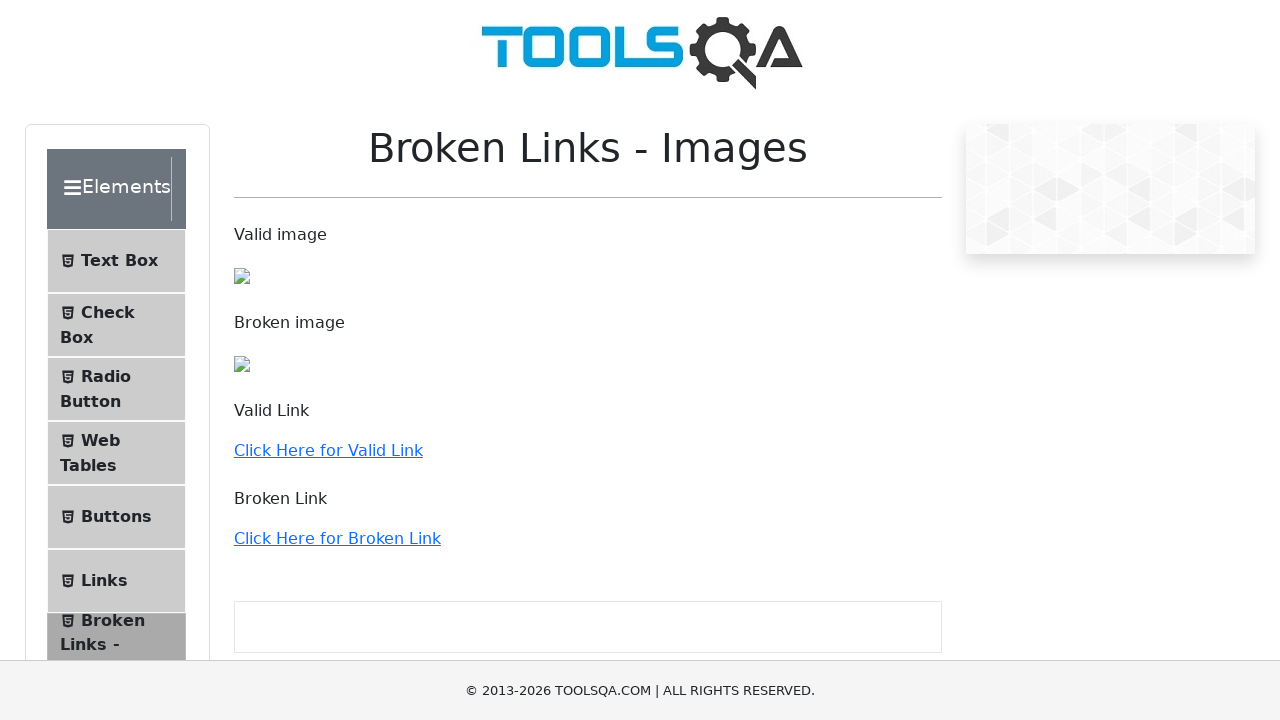

Identified link with URL: /tool-tips
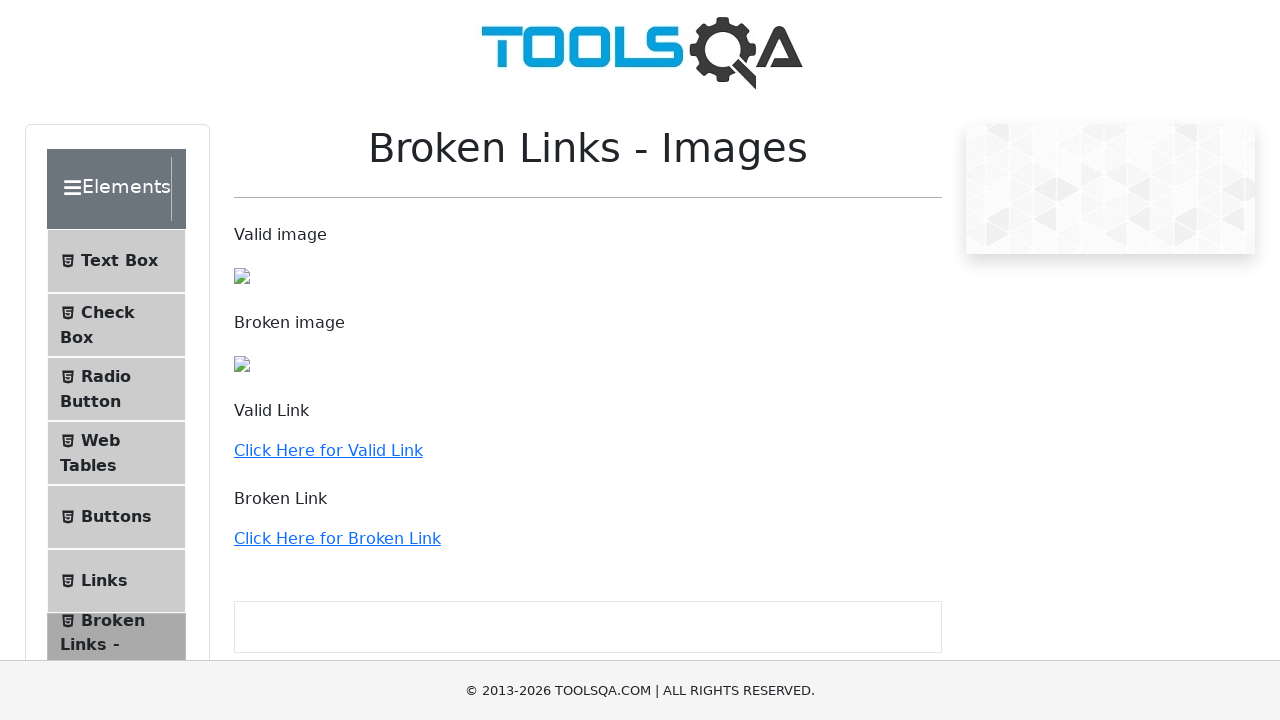

Identified link with URL: /menu
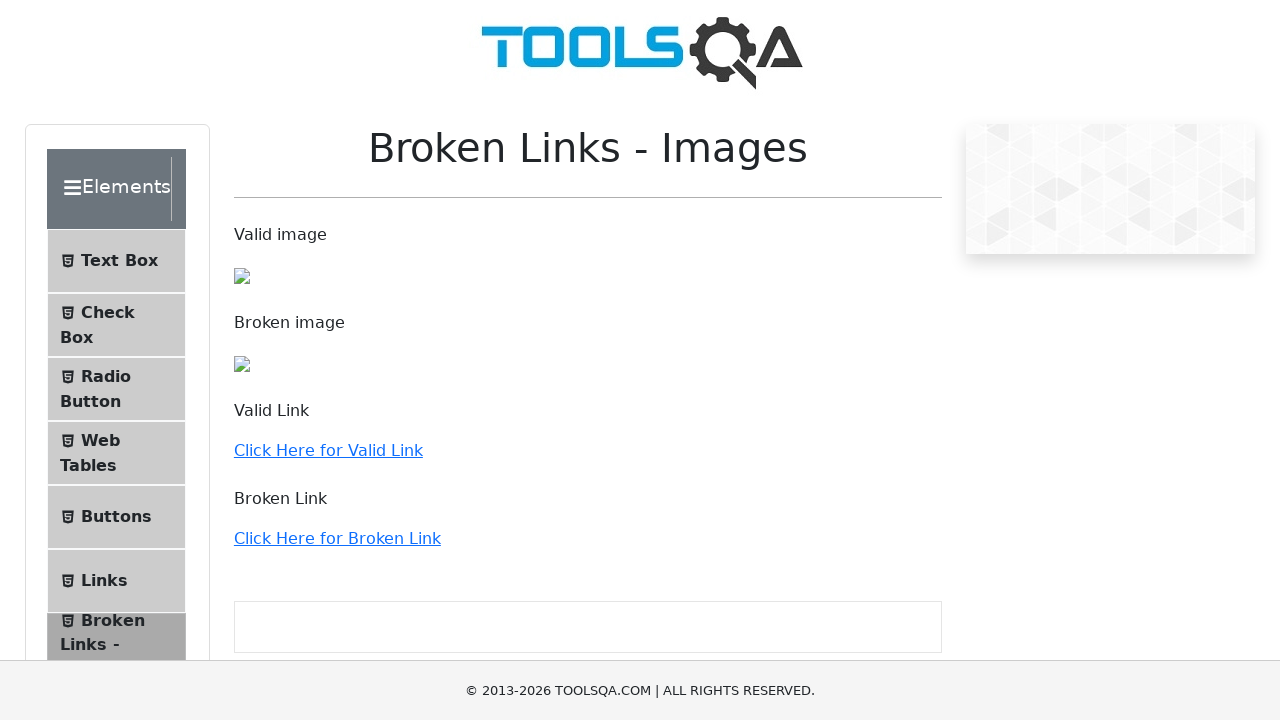

Identified link with URL: /select-menu
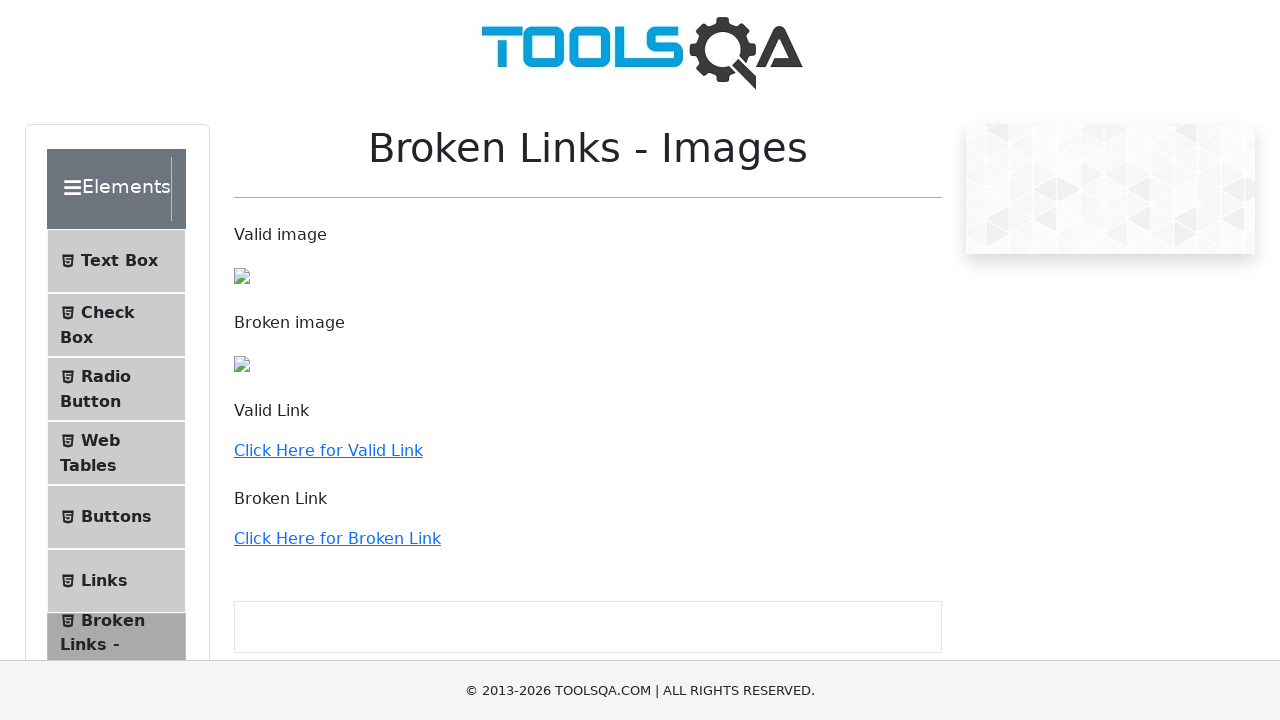

Identified link with URL: /sortable
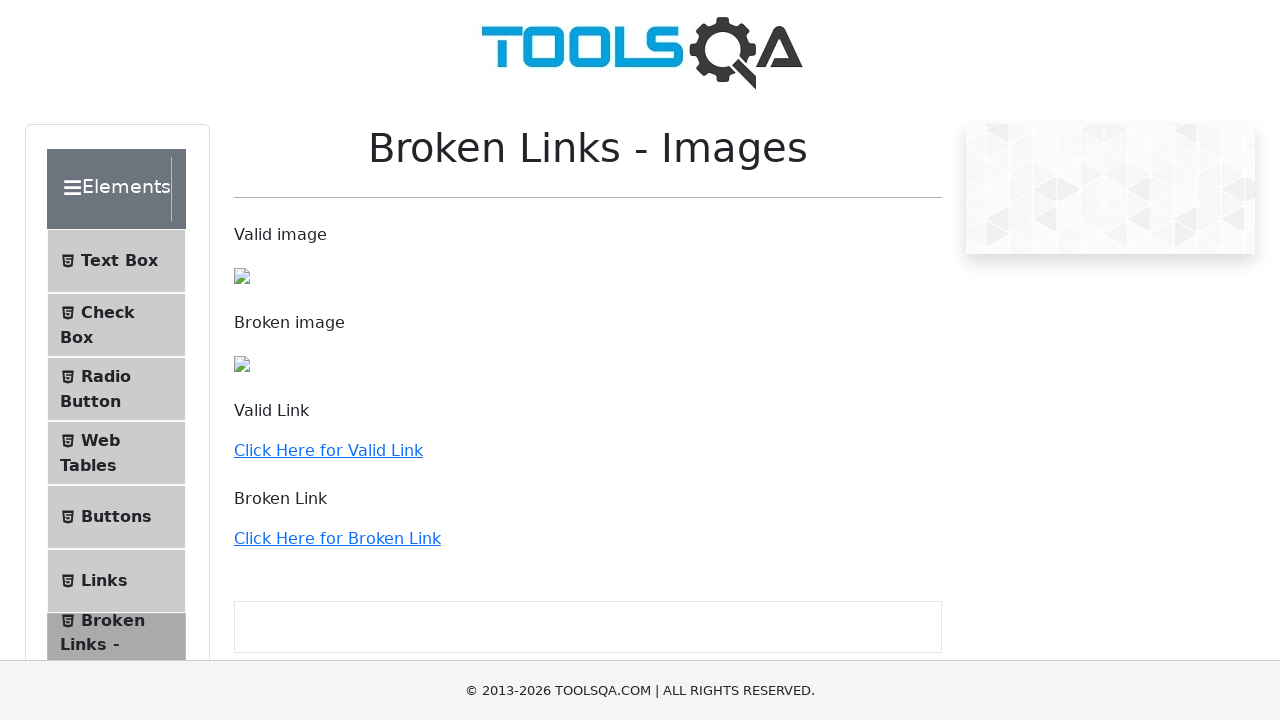

Identified link with URL: /selectable
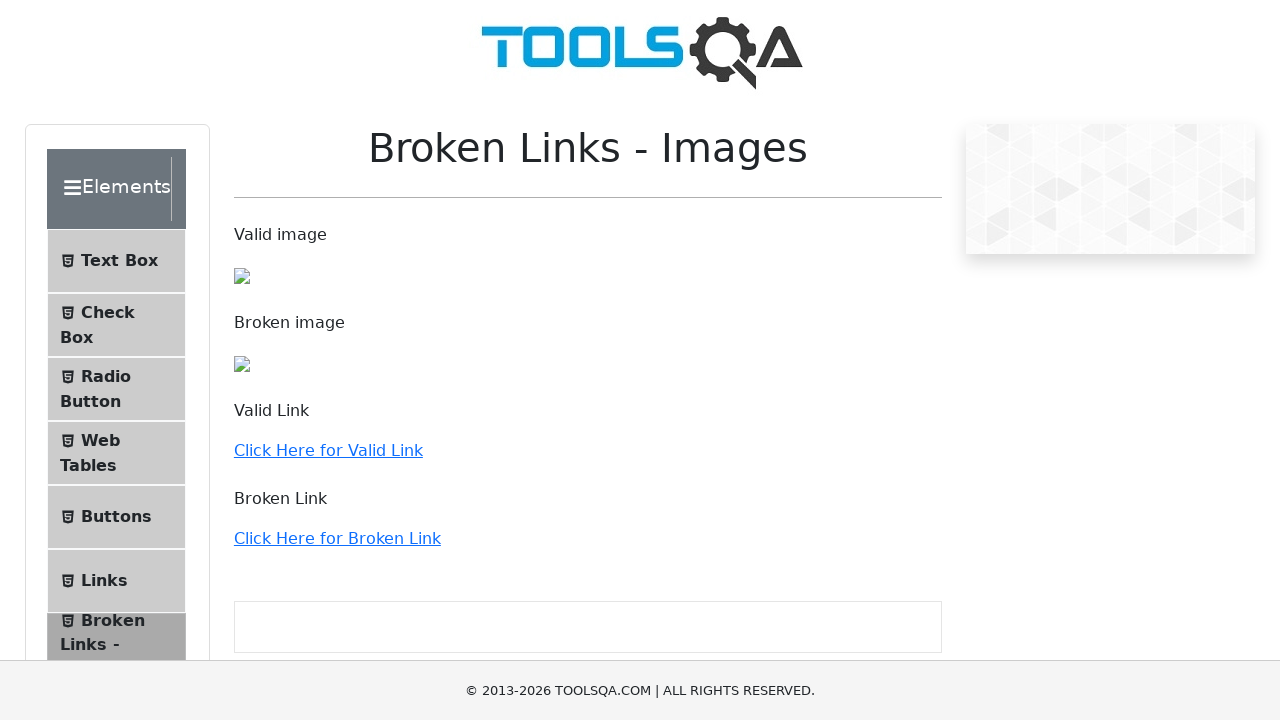

Identified link with URL: /resizable
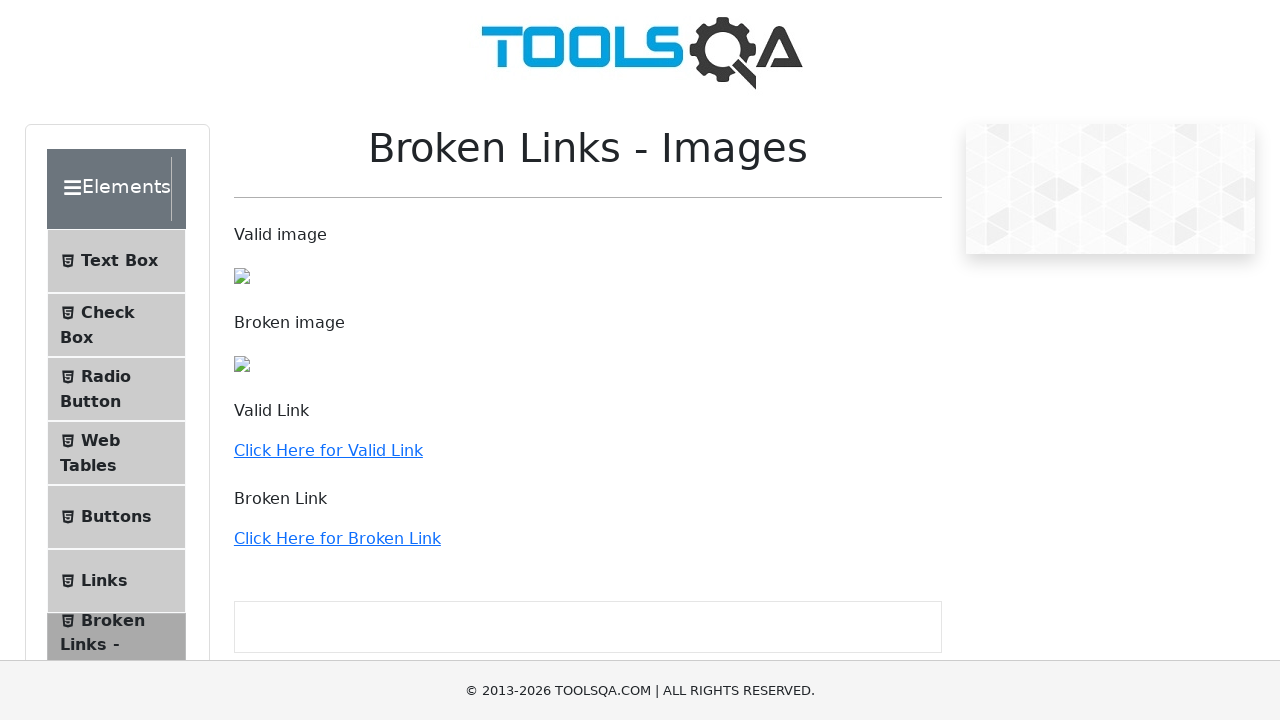

Identified link with URL: /droppable
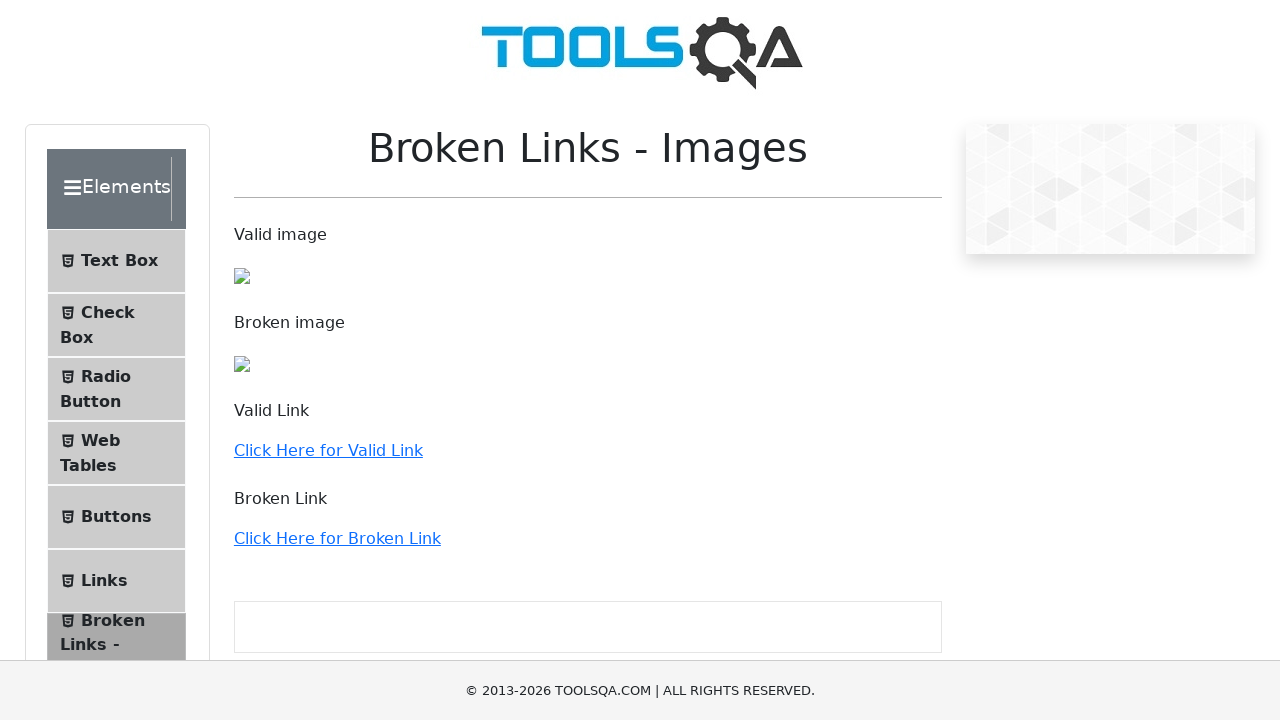

Identified link with URL: /dragabble
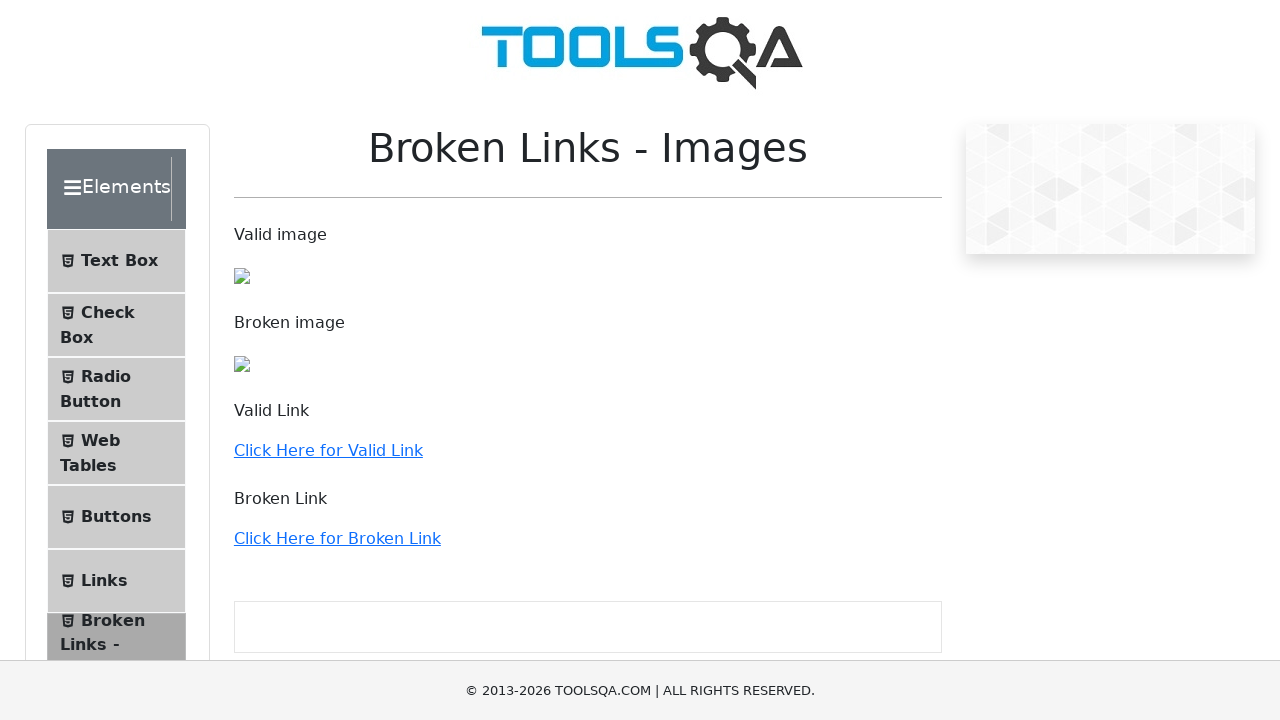

Identified link with URL: /login
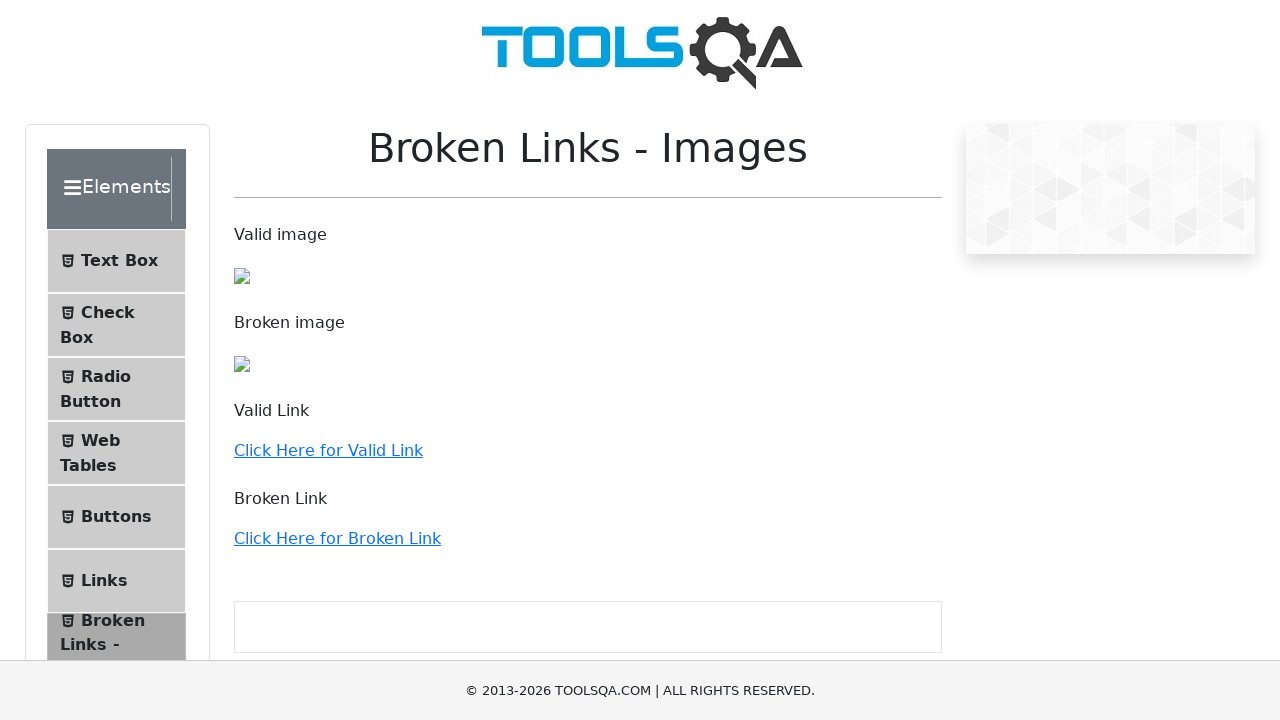

Identified link with URL: /books
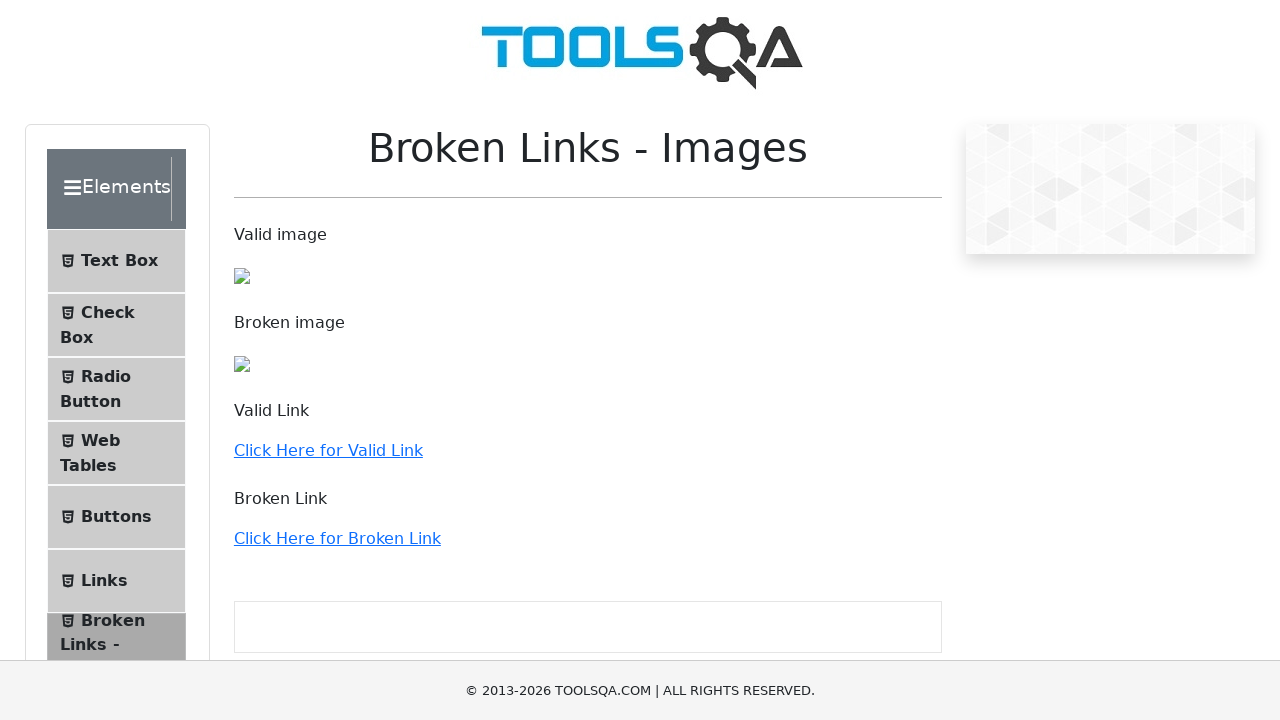

Identified link with URL: /profile
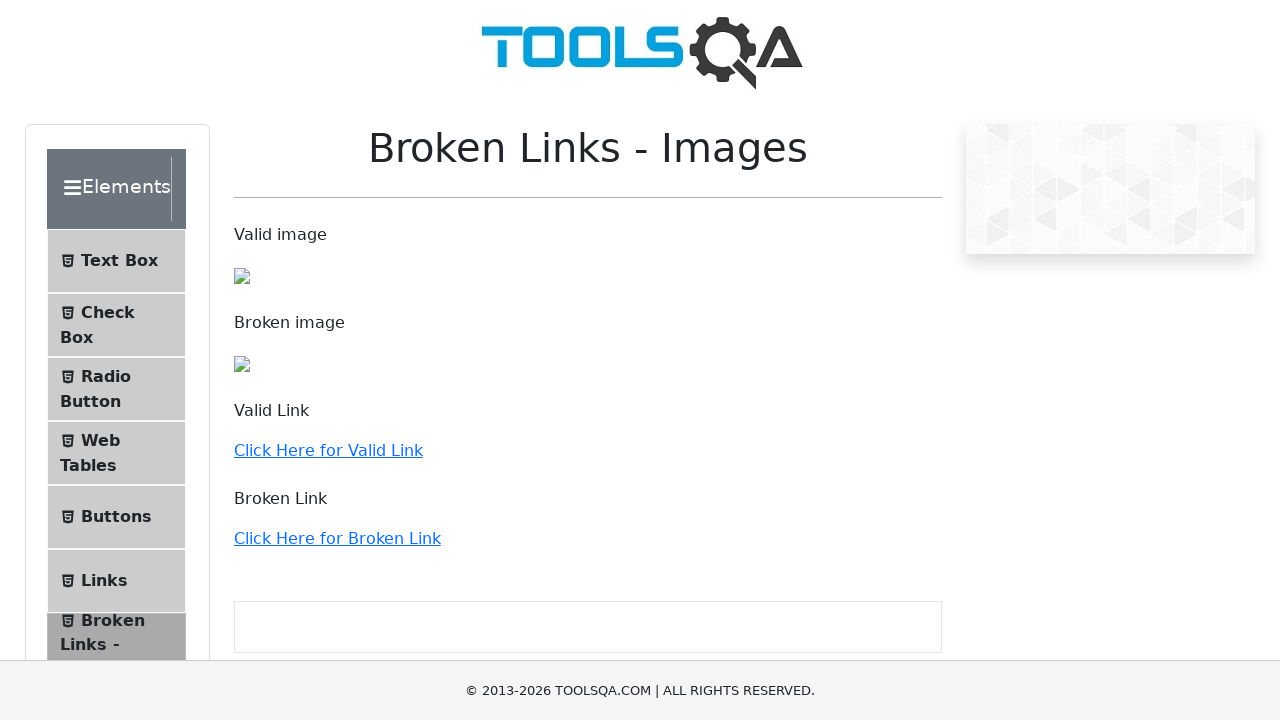

Identified link with URL: /swagger
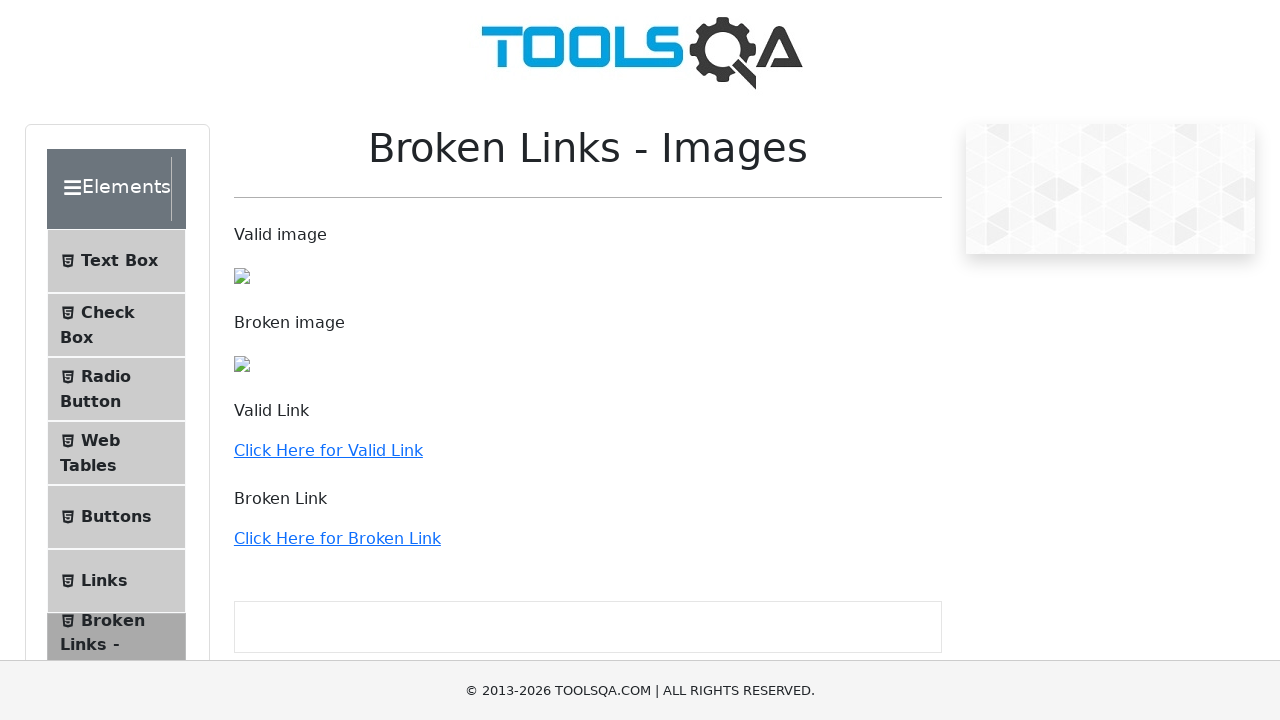

Identified link with URL: http://demoqa.com
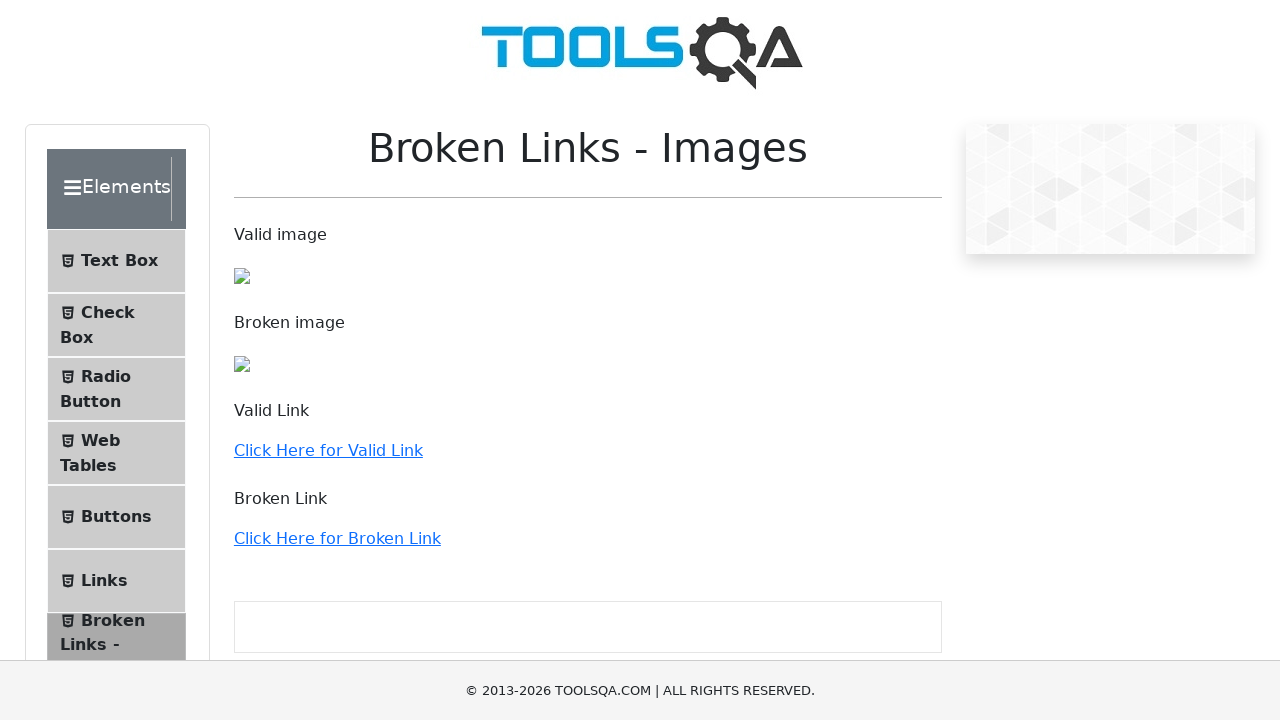

Identified link with URL: http://the-internet.herokuapp.com/status_codes/500
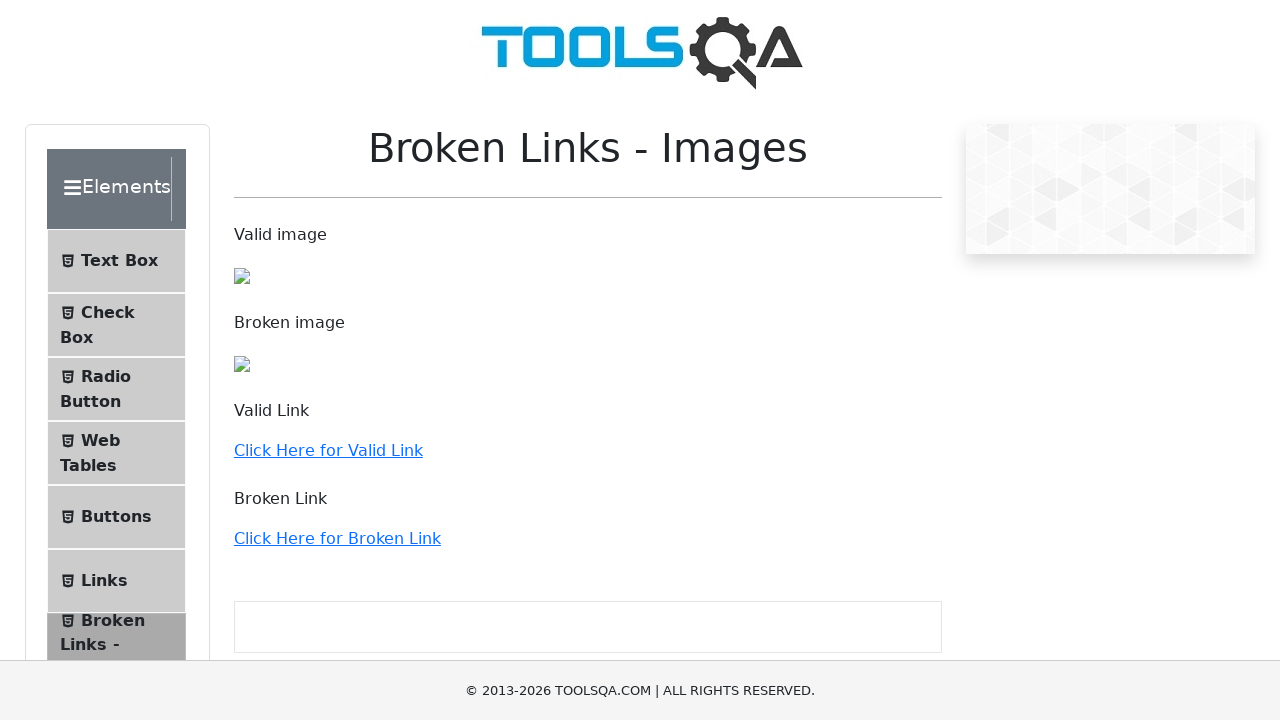

Clicked on 'Click Here for Valid Link' to test valid link functionality at (328, 450) on a:has-text('Click Here for Valid Link')
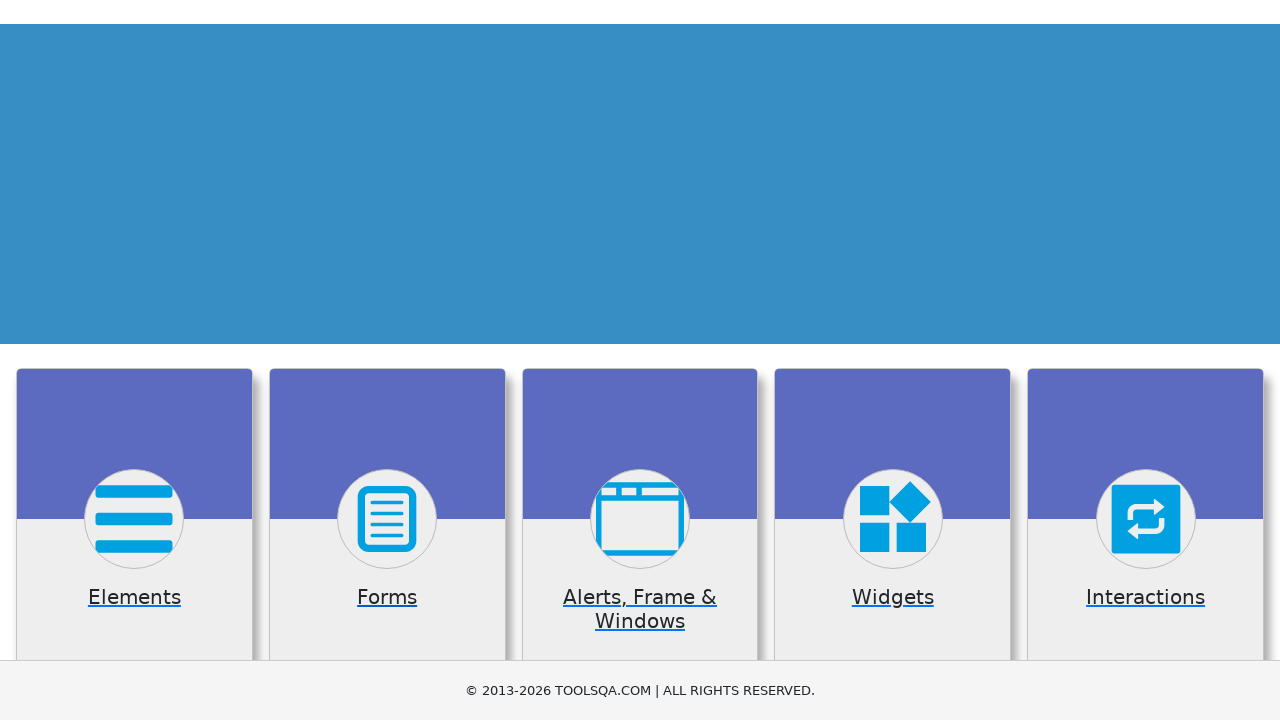

Valid link loaded successfully - page DOM content ready
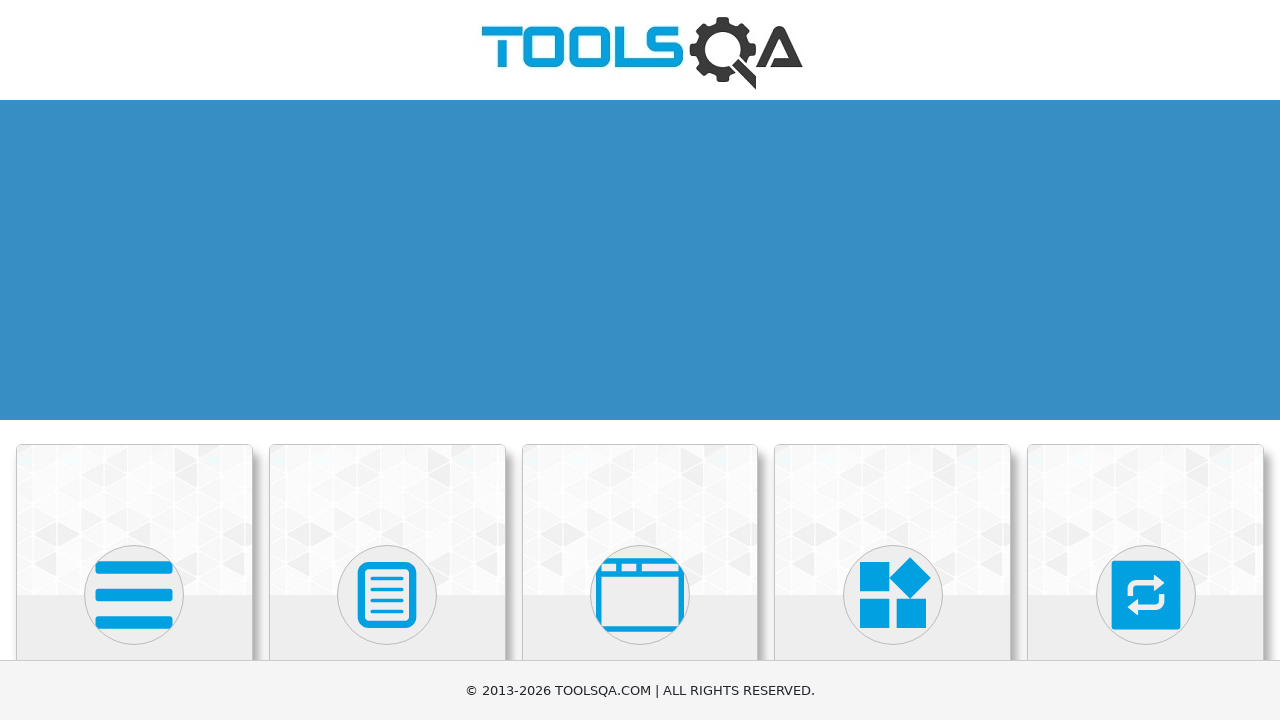

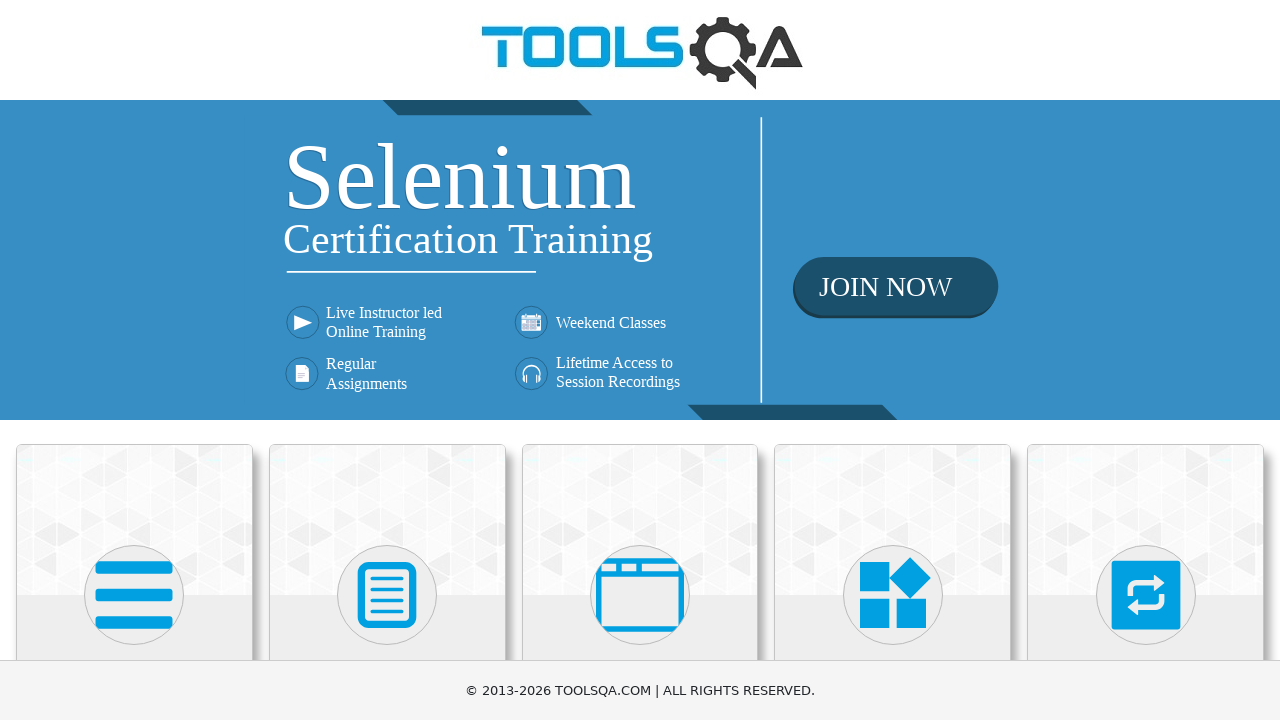